Tests checkbox interactions by randomly selecting and deselecting day-of-week checkboxes, with special tracking for Friday selections

Starting URL: http://samples.gwtproject.org/samples/Showcase/Showcase.html#!CwCheckBox

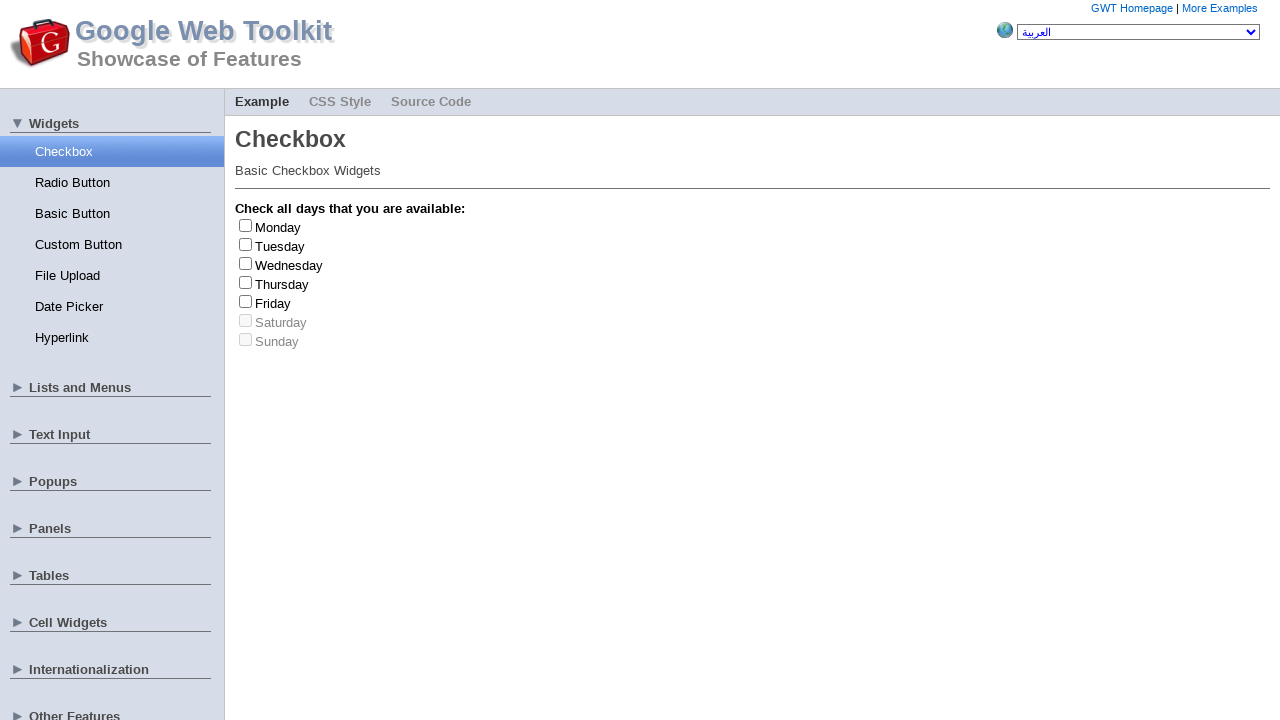

Located Monday checkbox
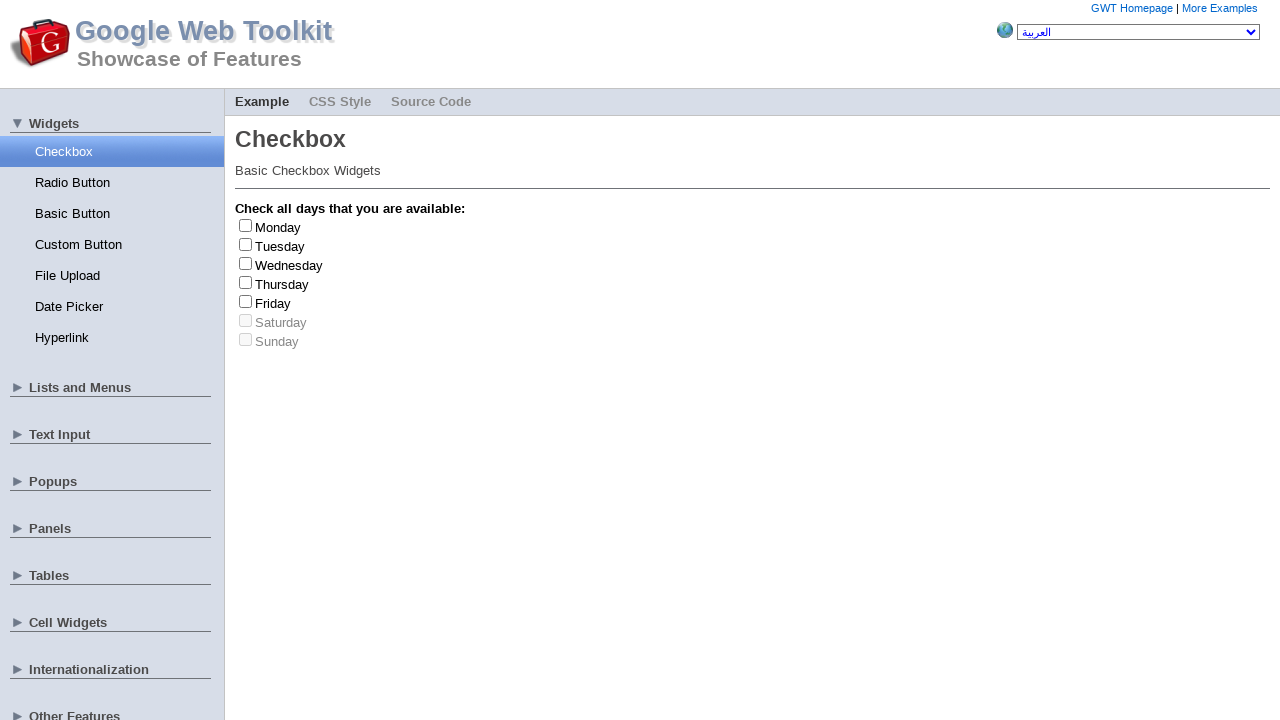

Located Tuesday checkbox
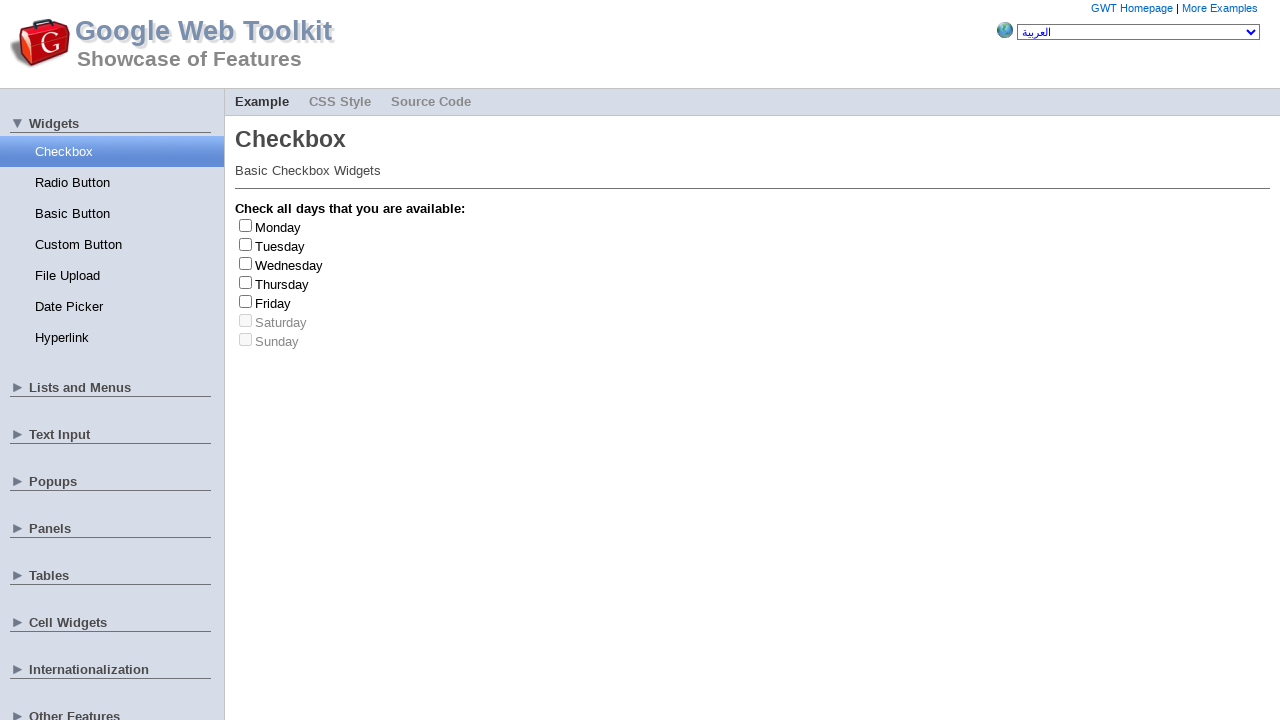

Located Wednesday checkbox
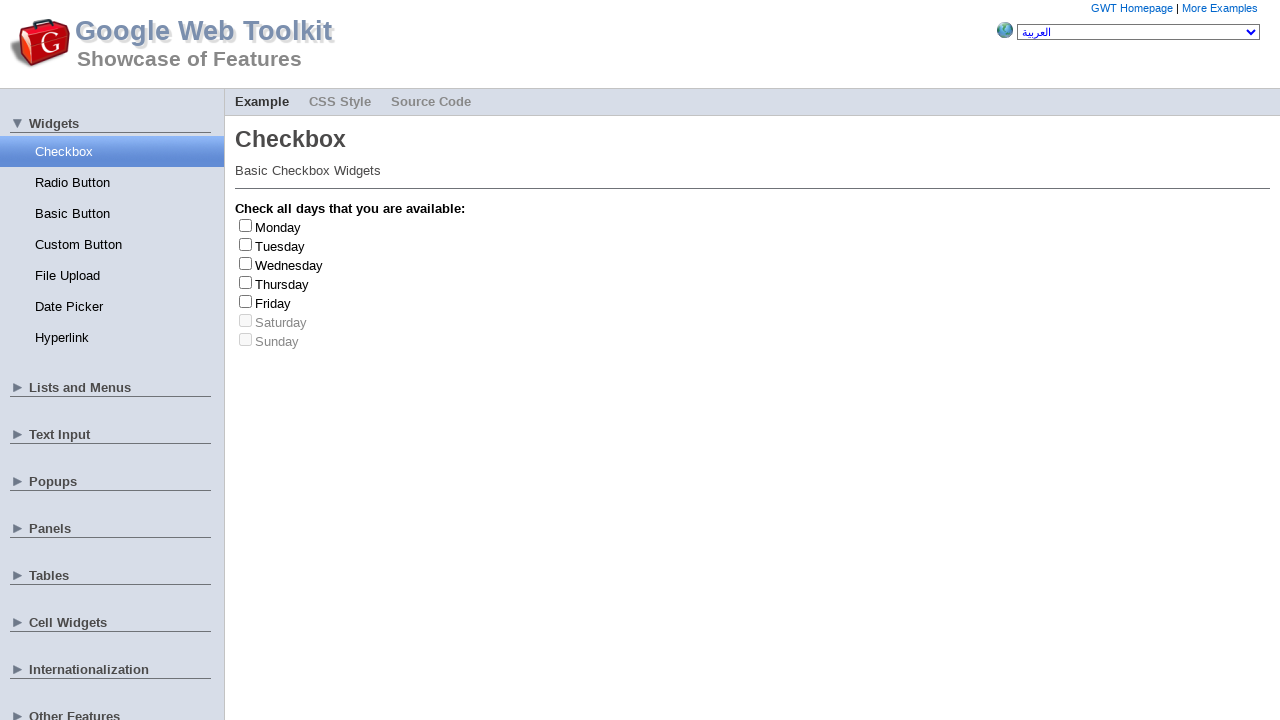

Located Thursday checkbox
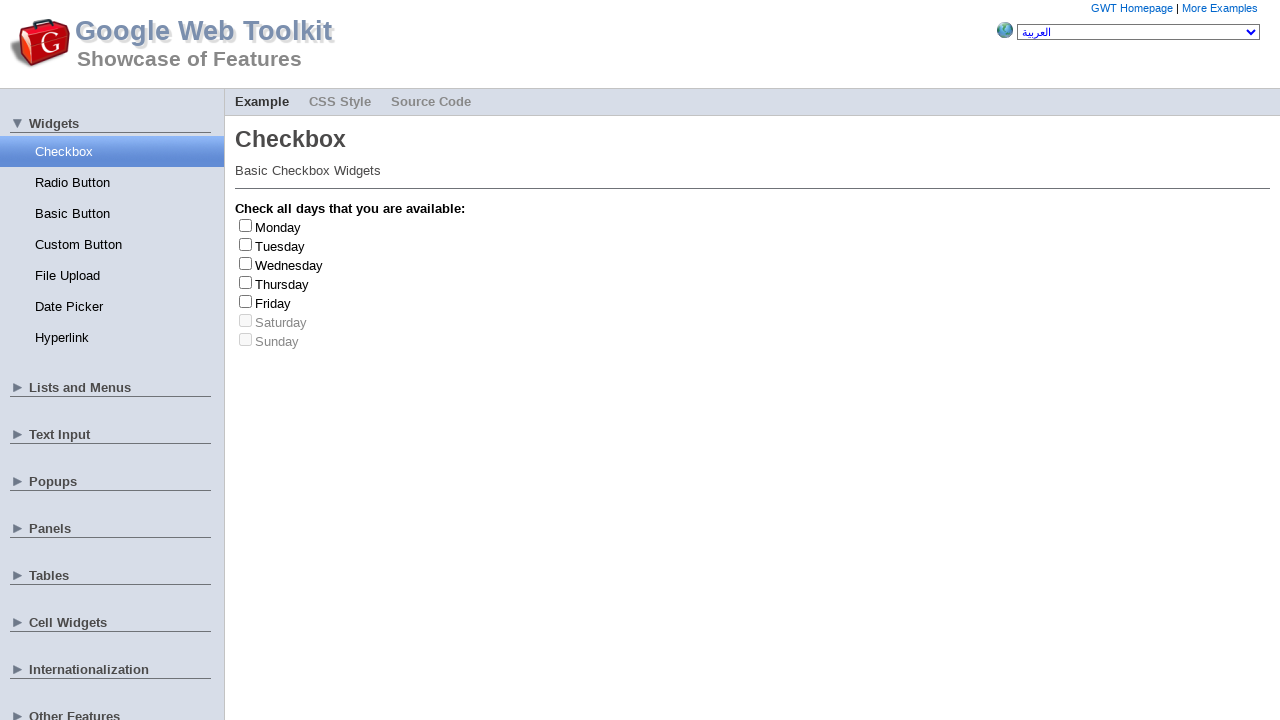

Located Friday checkbox
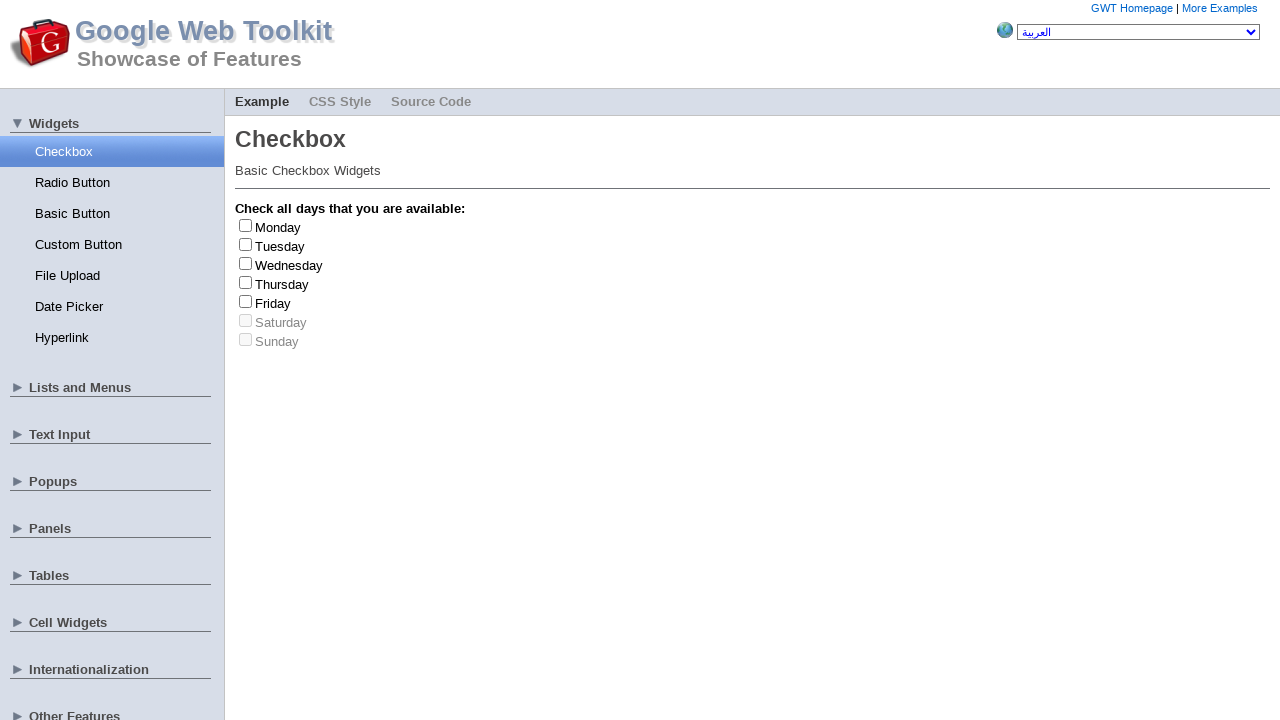

Located Saturday checkbox
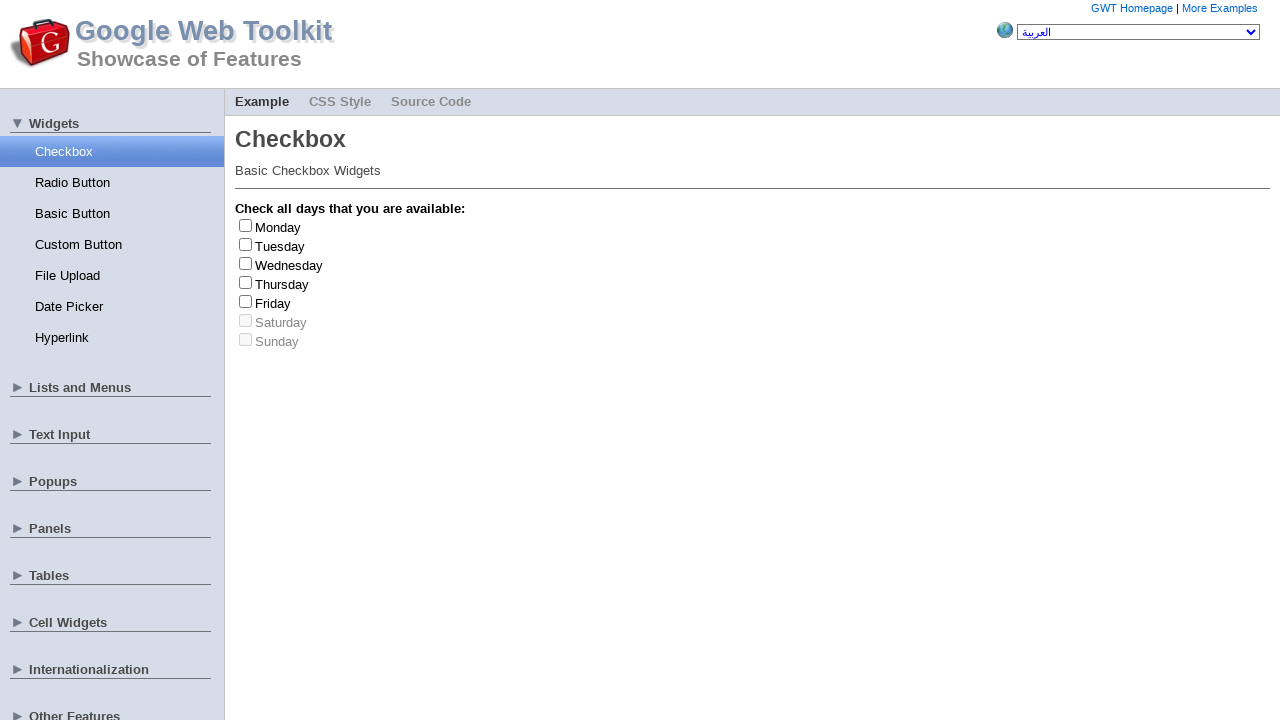

Located Sunday checkbox
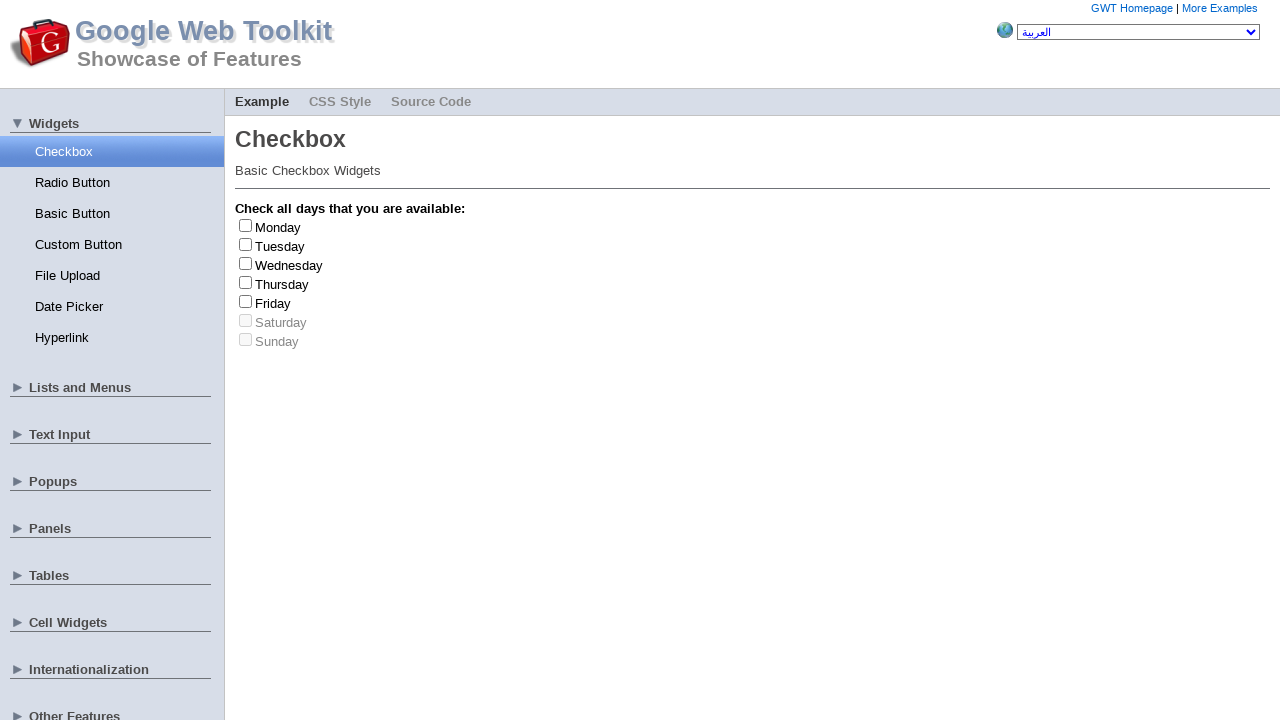

Clicked Friday checkbox at (246, 301) on #gwt-debug-cwCheckBox-Friday-input
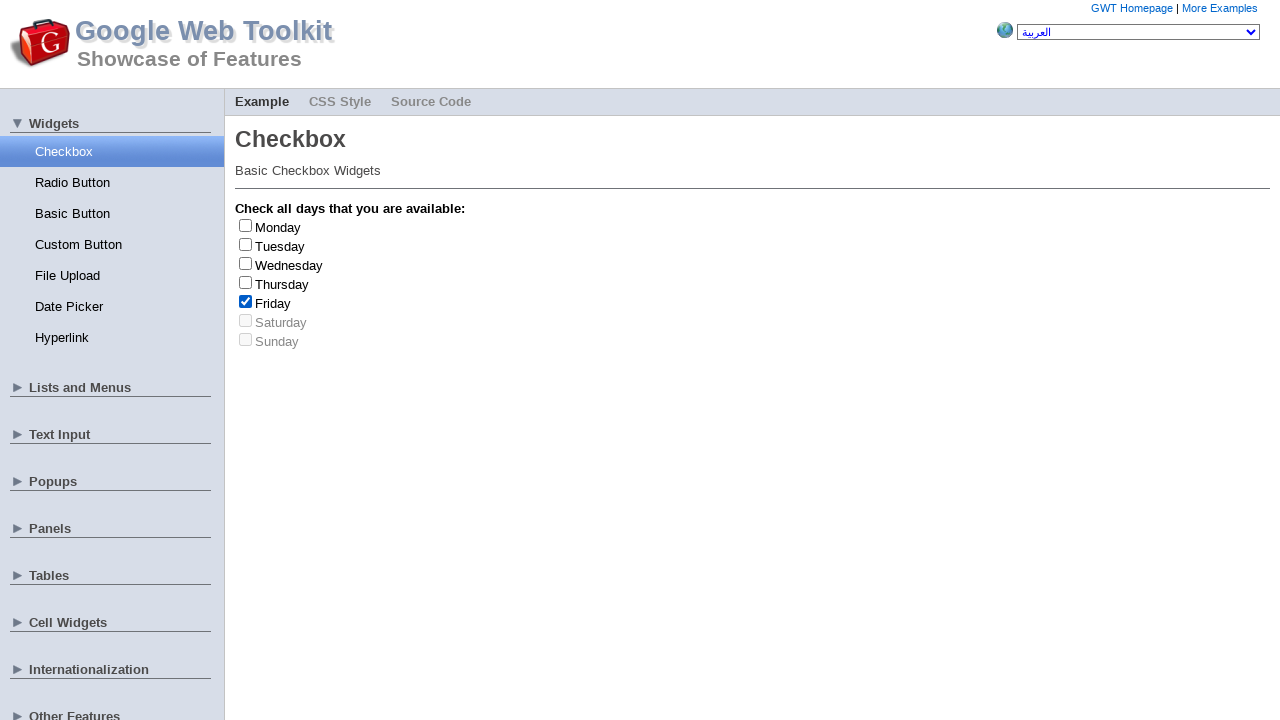

Friday checkbox confirmed selected (selection #1)
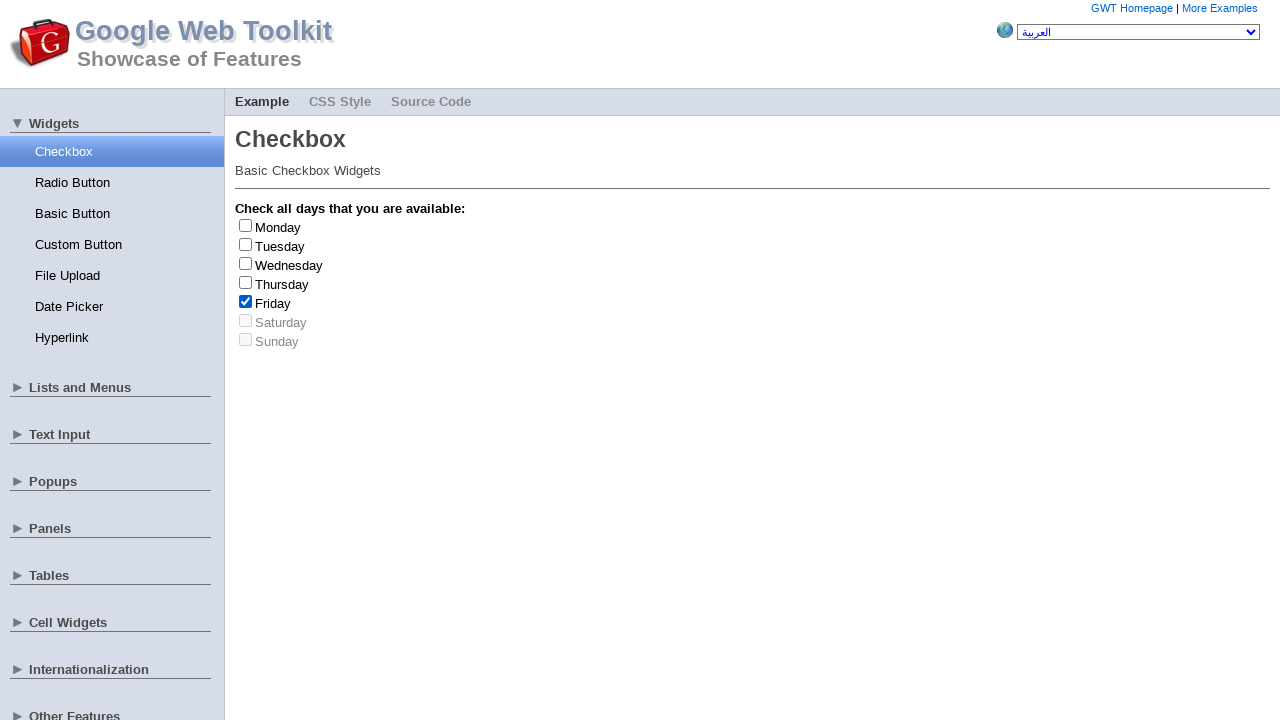

Deselected Friday checkbox at (246, 301) on #gwt-debug-cwCheckBox-Friday-input
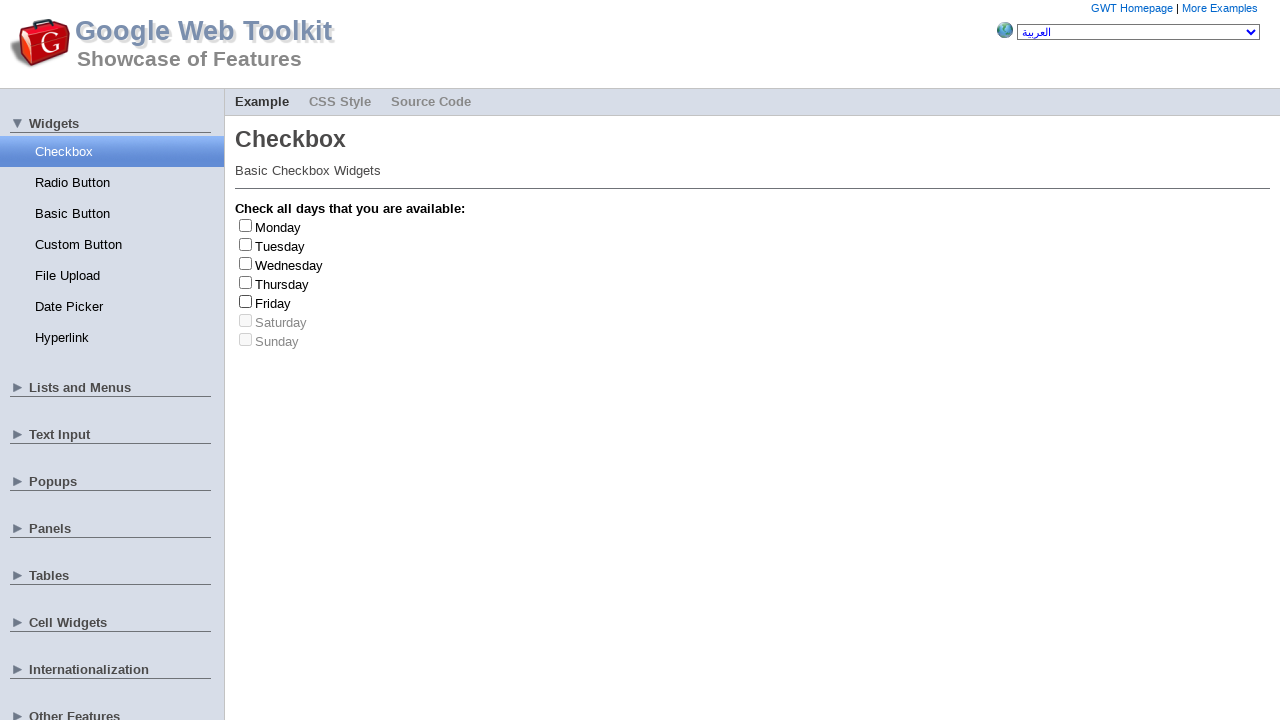

Clicked Wednesday checkbox at (246, 263) on #gwt-debug-cwCheckBox-Wednesday-input
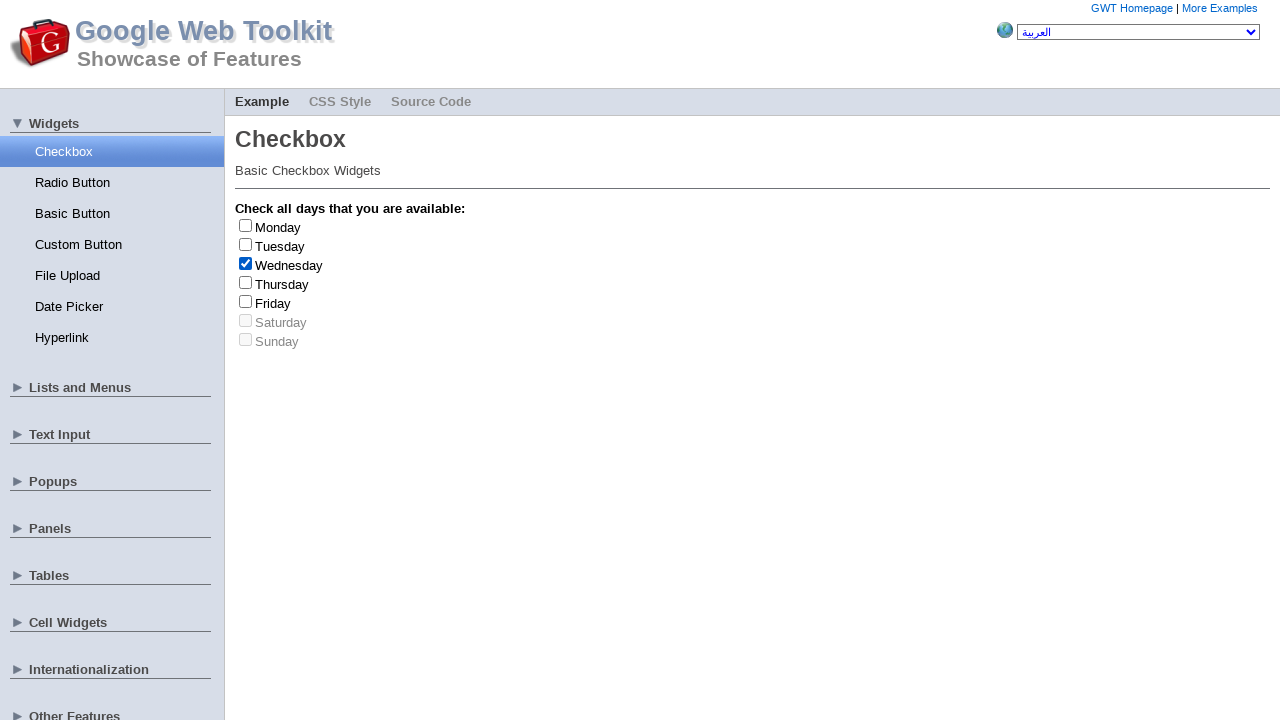

Deselected Wednesday checkbox at (246, 263) on #gwt-debug-cwCheckBox-Wednesday-input
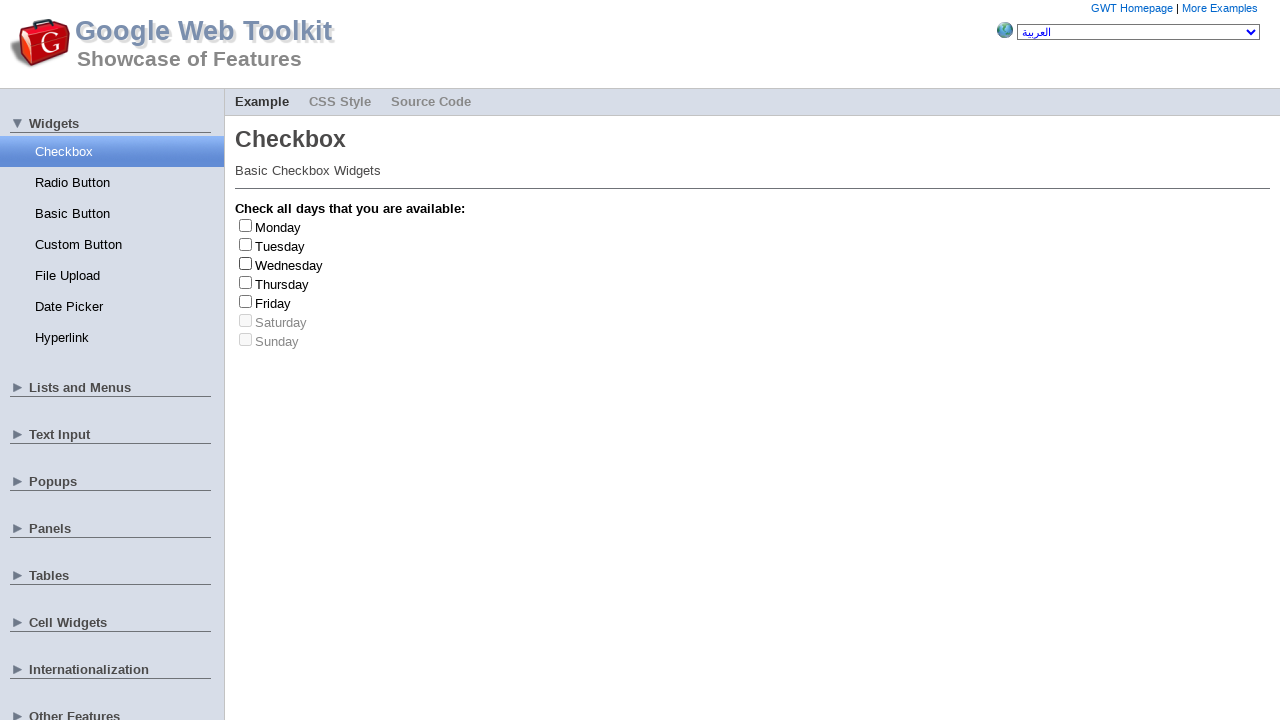

Clicked Thursday checkbox at (246, 282) on #gwt-debug-cwCheckBox-Thursday-input
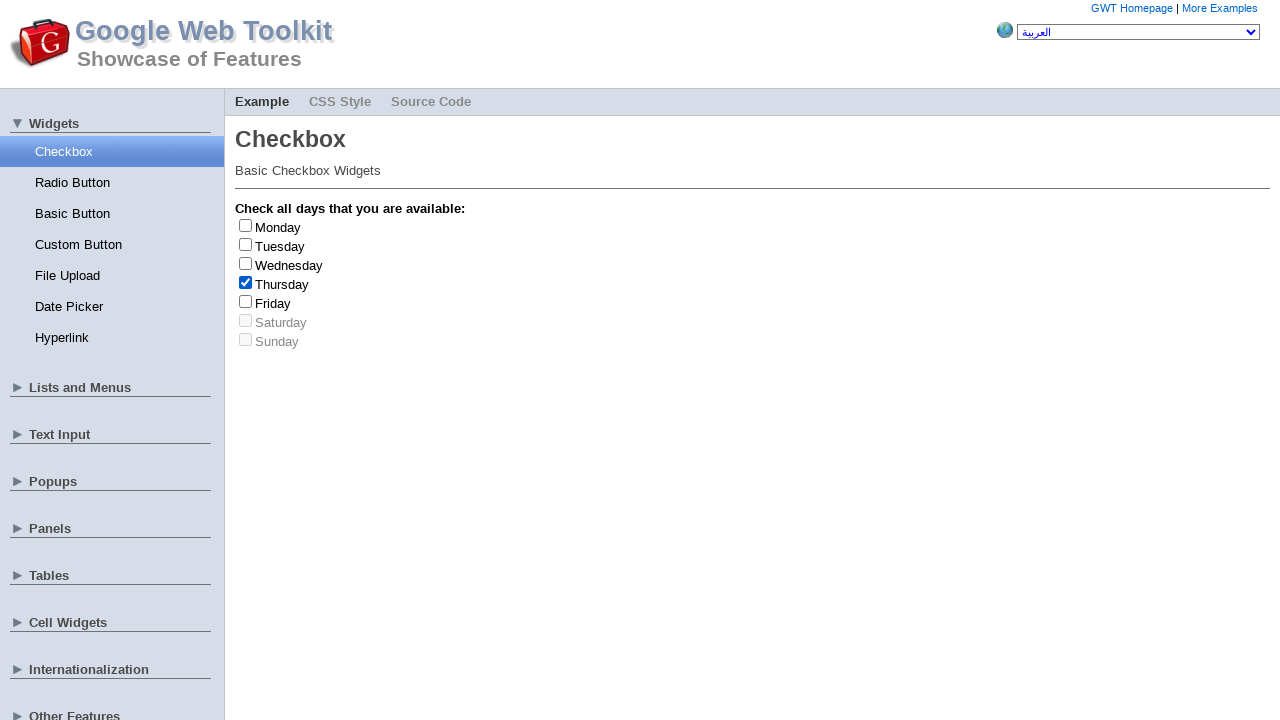

Deselected Thursday checkbox at (246, 282) on #gwt-debug-cwCheckBox-Thursday-input
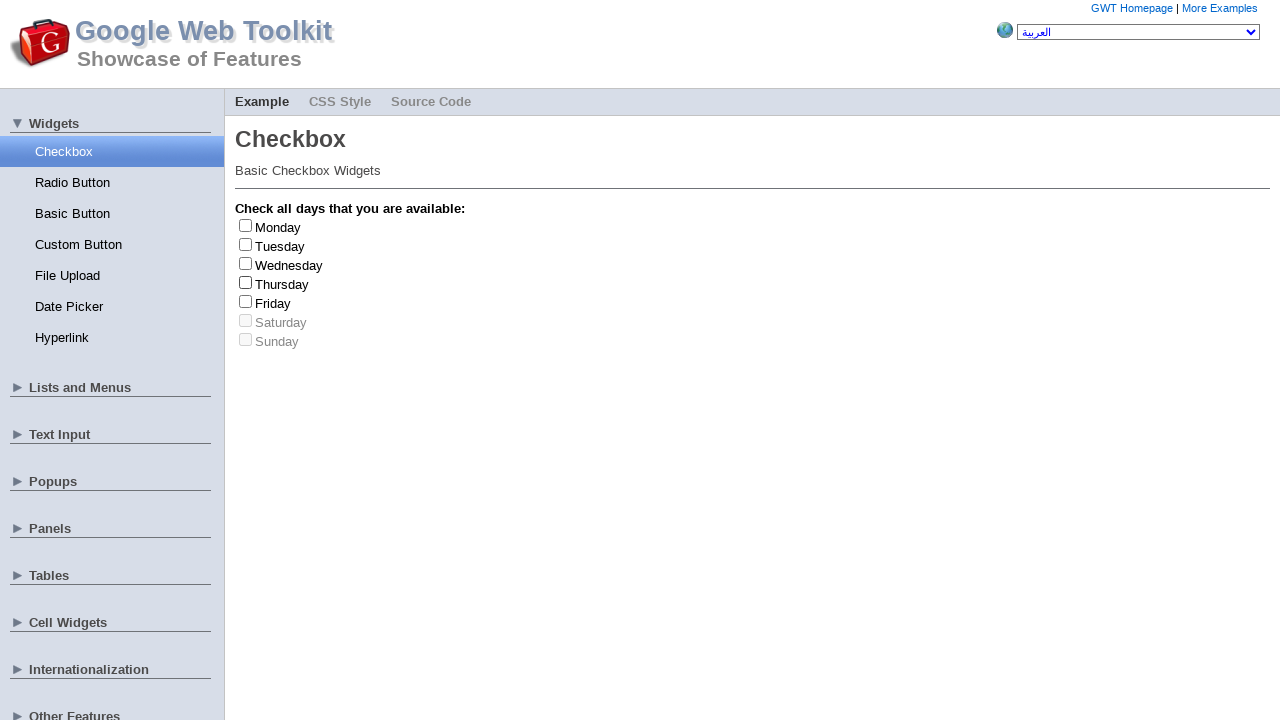

Clicked Friday checkbox at (246, 301) on #gwt-debug-cwCheckBox-Friday-input
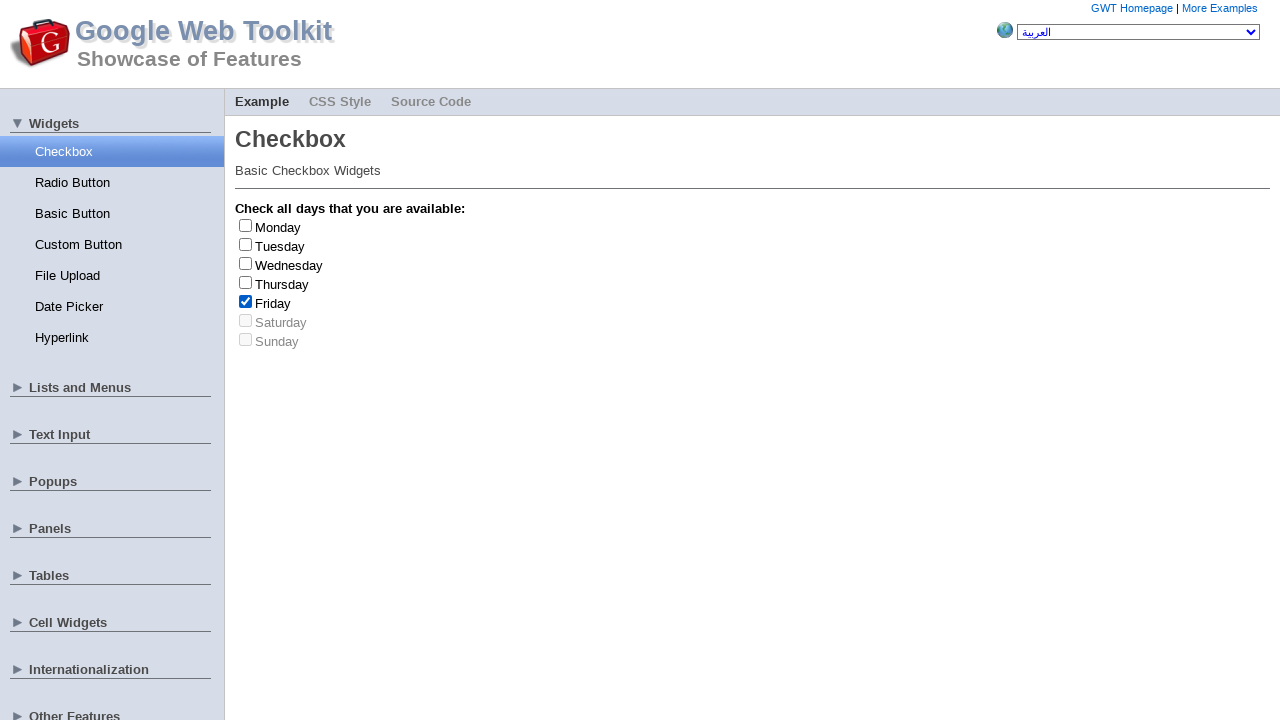

Friday checkbox confirmed selected (selection #2)
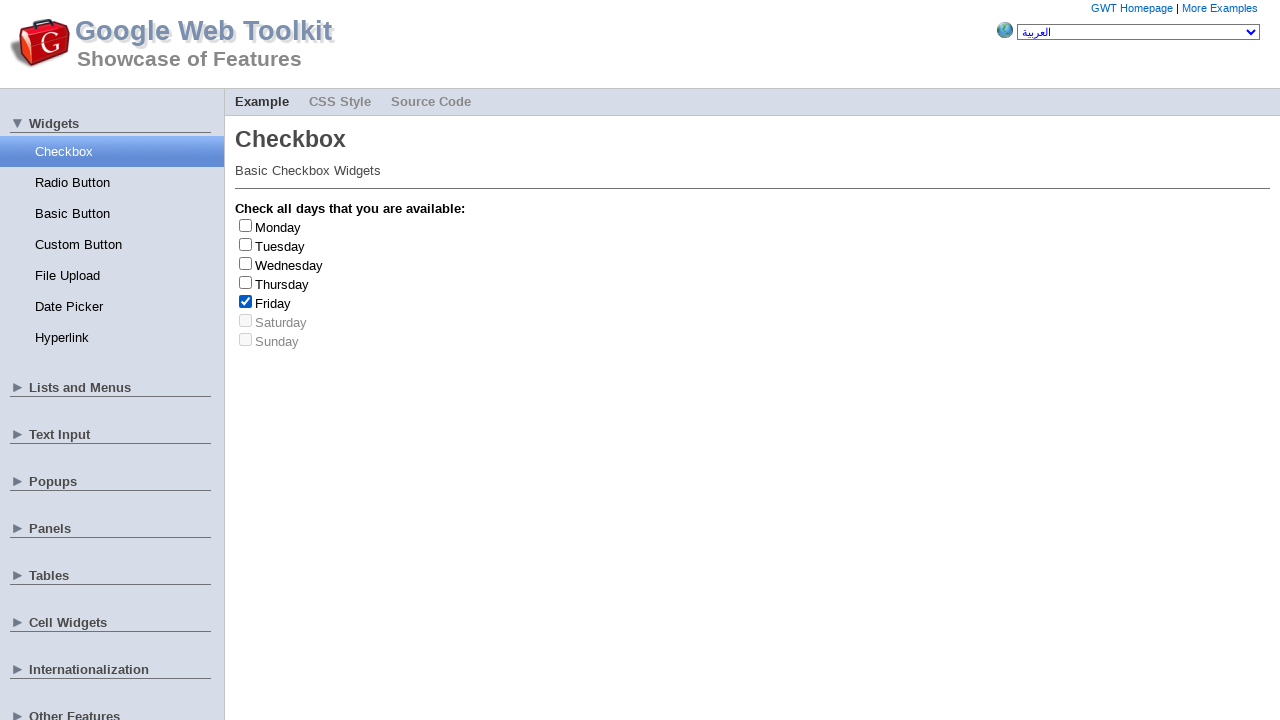

Deselected Friday checkbox at (246, 301) on #gwt-debug-cwCheckBox-Friday-input
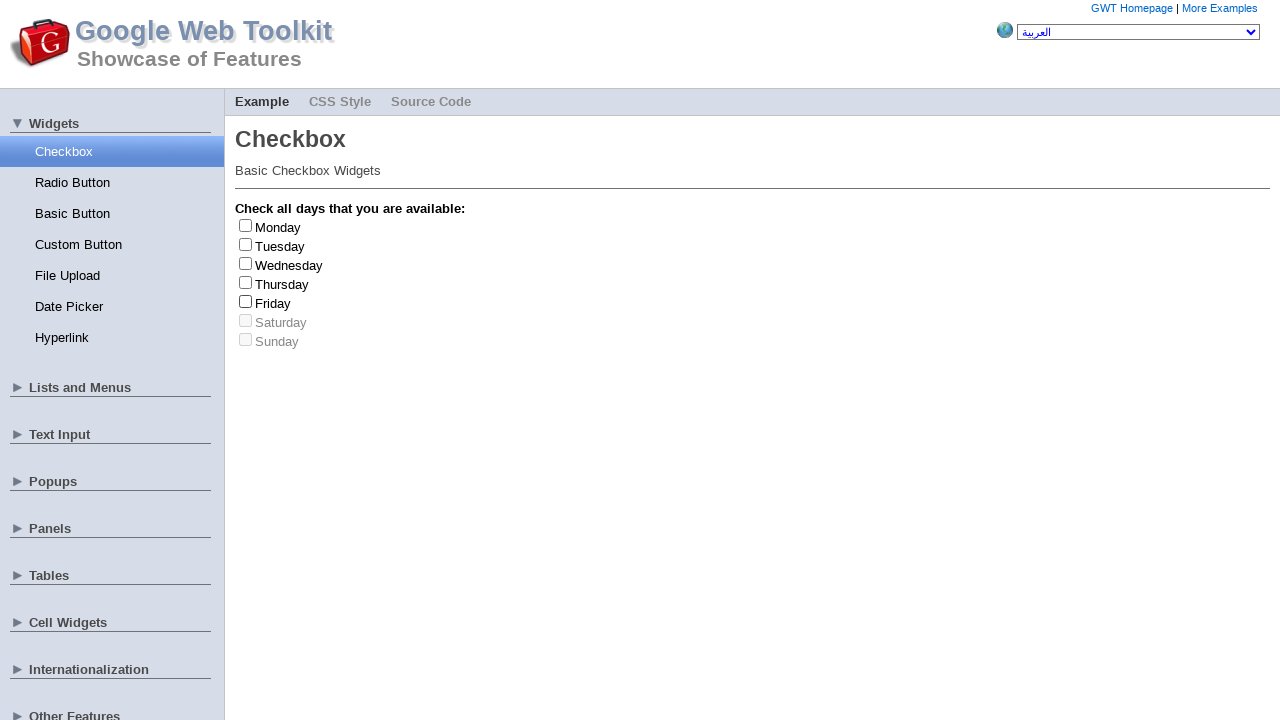

Clicked Wednesday checkbox at (246, 263) on #gwt-debug-cwCheckBox-Wednesday-input
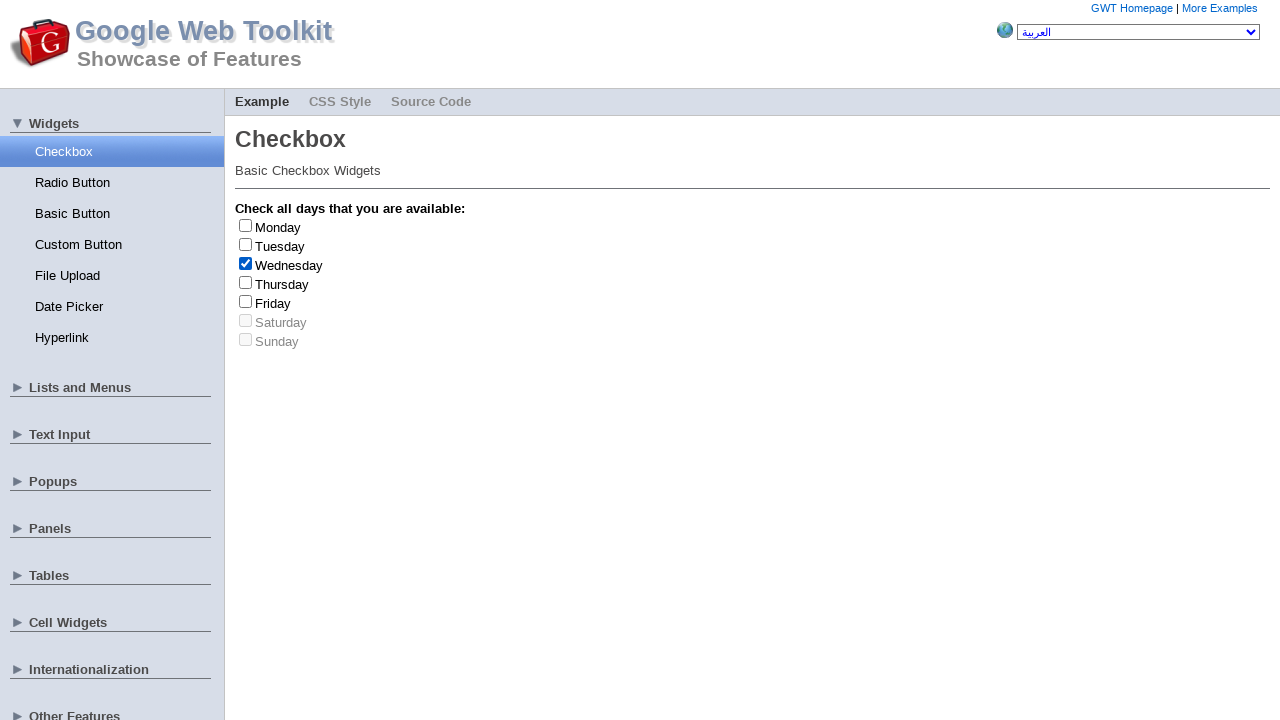

Deselected Wednesday checkbox at (246, 263) on #gwt-debug-cwCheckBox-Wednesday-input
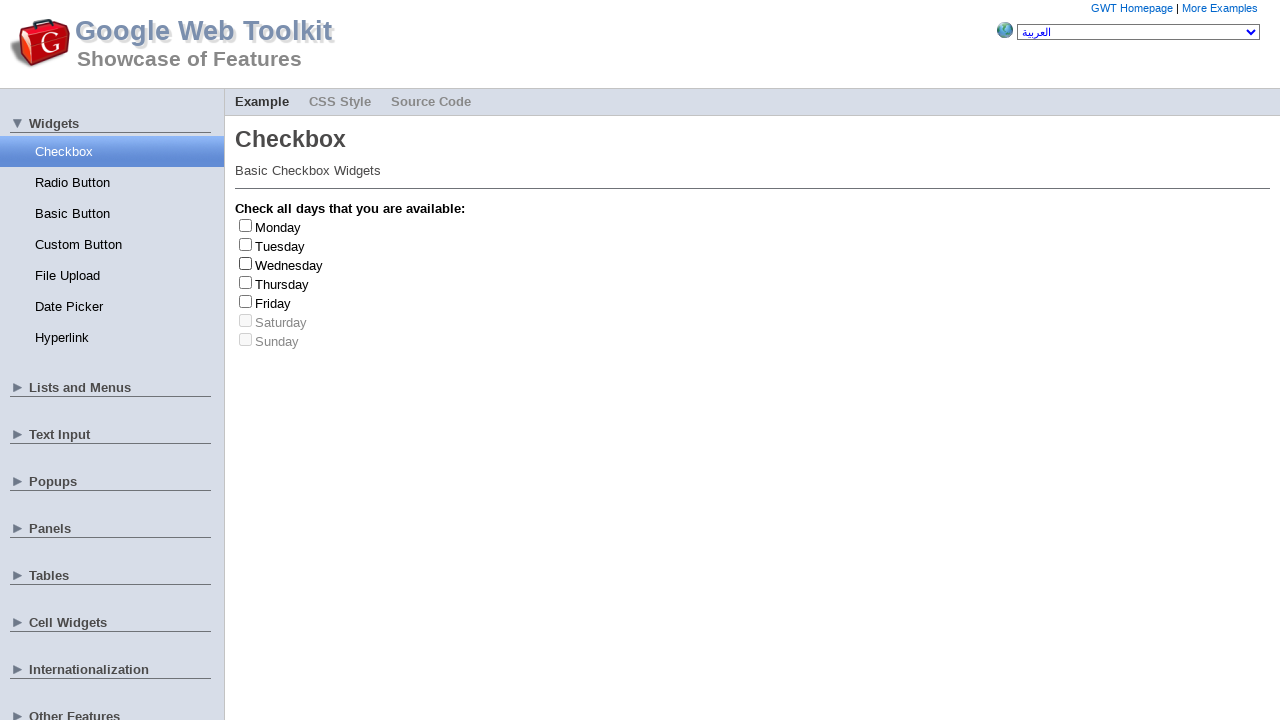

Clicked Thursday checkbox at (246, 282) on #gwt-debug-cwCheckBox-Thursday-input
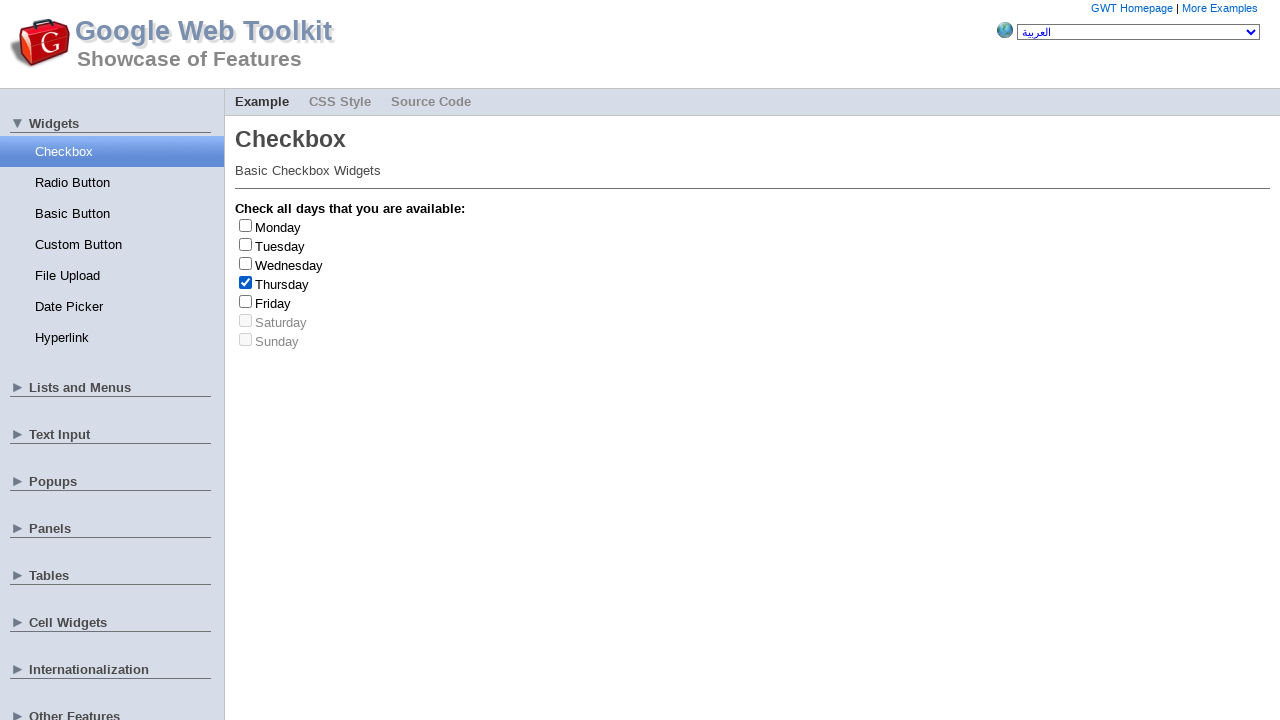

Deselected Thursday checkbox at (246, 282) on #gwt-debug-cwCheckBox-Thursday-input
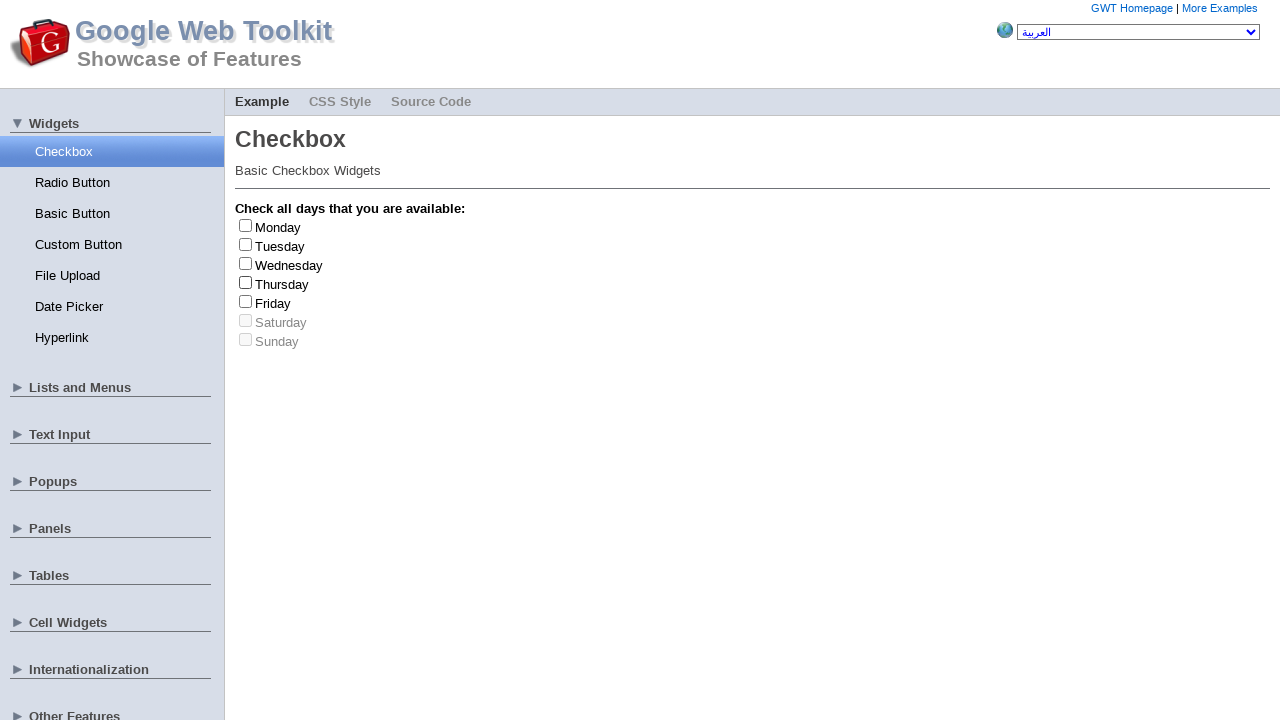

Clicked Tuesday checkbox at (246, 244) on #gwt-debug-cwCheckBox-Tuesday-input
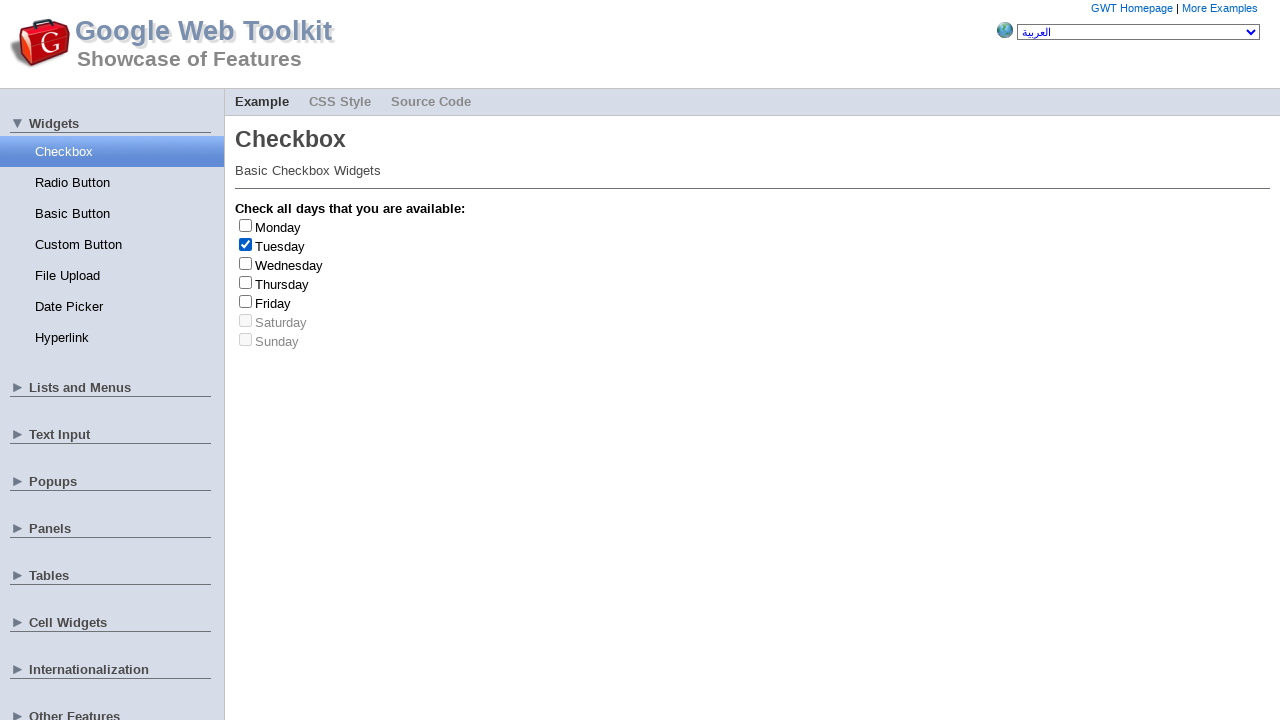

Deselected Tuesday checkbox at (246, 244) on #gwt-debug-cwCheckBox-Tuesday-input
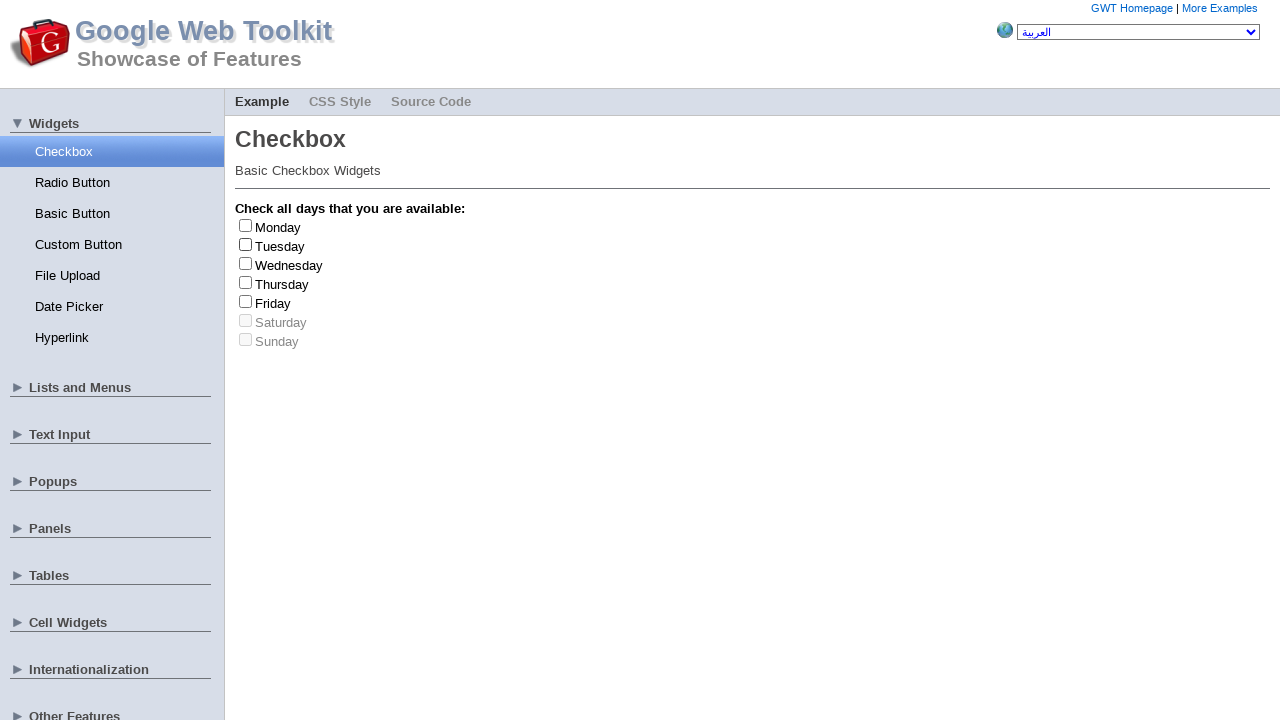

Clicked Thursday checkbox at (246, 282) on #gwt-debug-cwCheckBox-Thursday-input
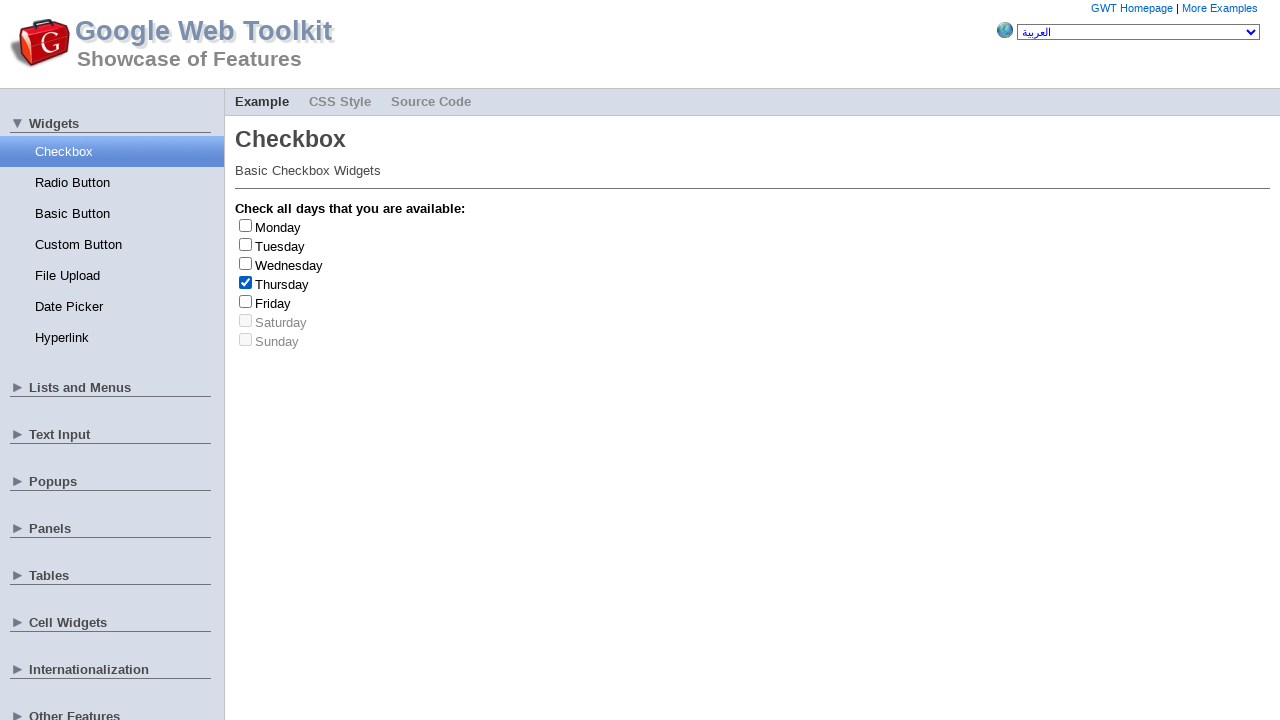

Deselected Thursday checkbox at (246, 282) on #gwt-debug-cwCheckBox-Thursday-input
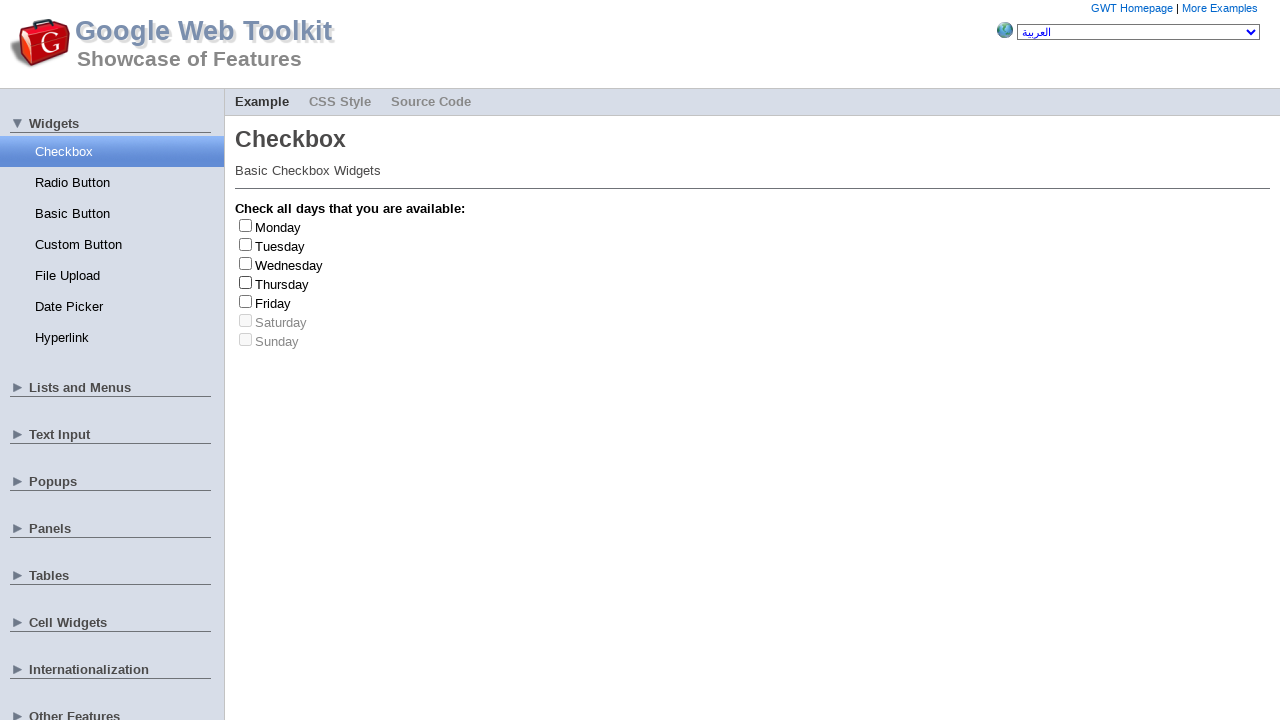

Clicked Thursday checkbox at (246, 282) on #gwt-debug-cwCheckBox-Thursday-input
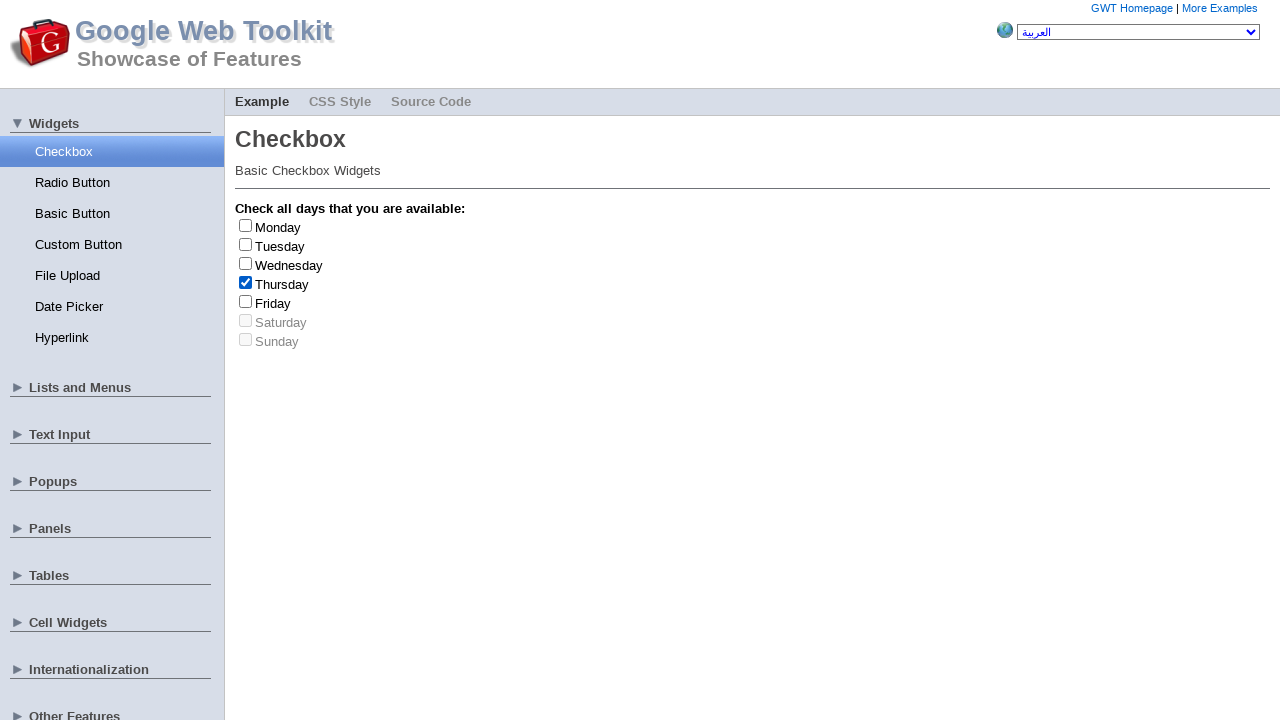

Deselected Thursday checkbox at (246, 282) on #gwt-debug-cwCheckBox-Thursday-input
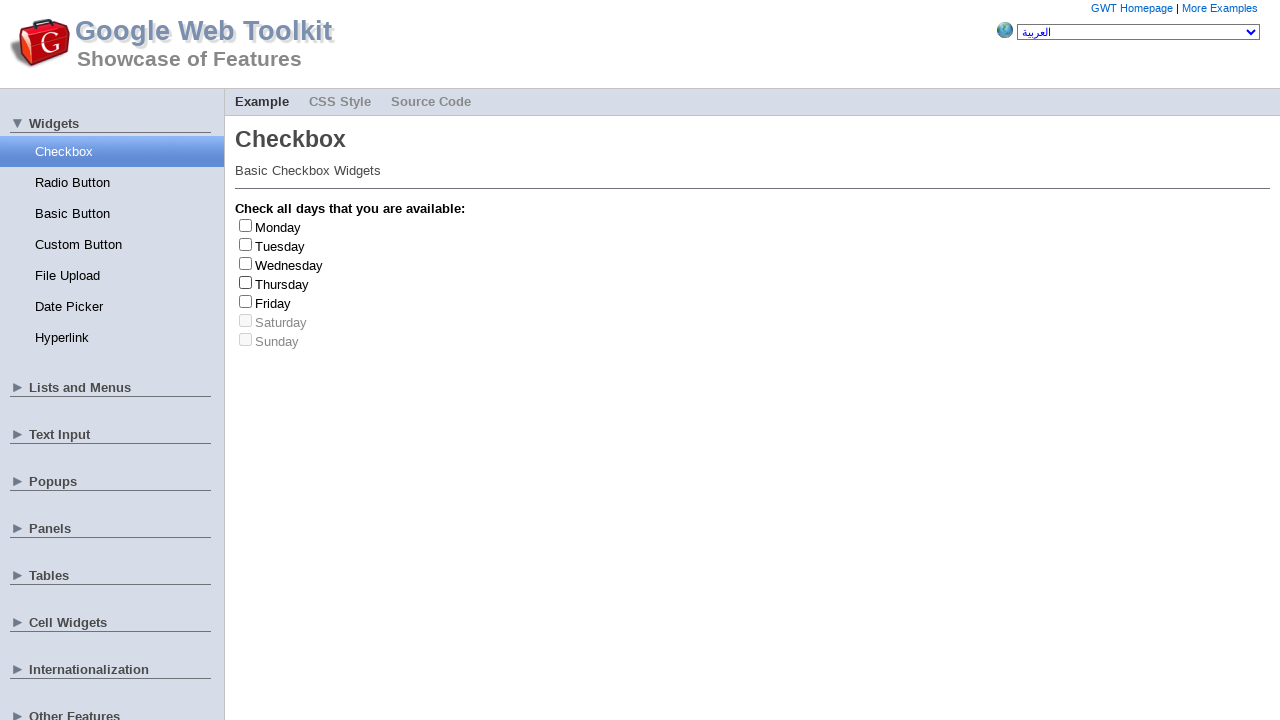

Clicked Thursday checkbox at (246, 282) on #gwt-debug-cwCheckBox-Thursday-input
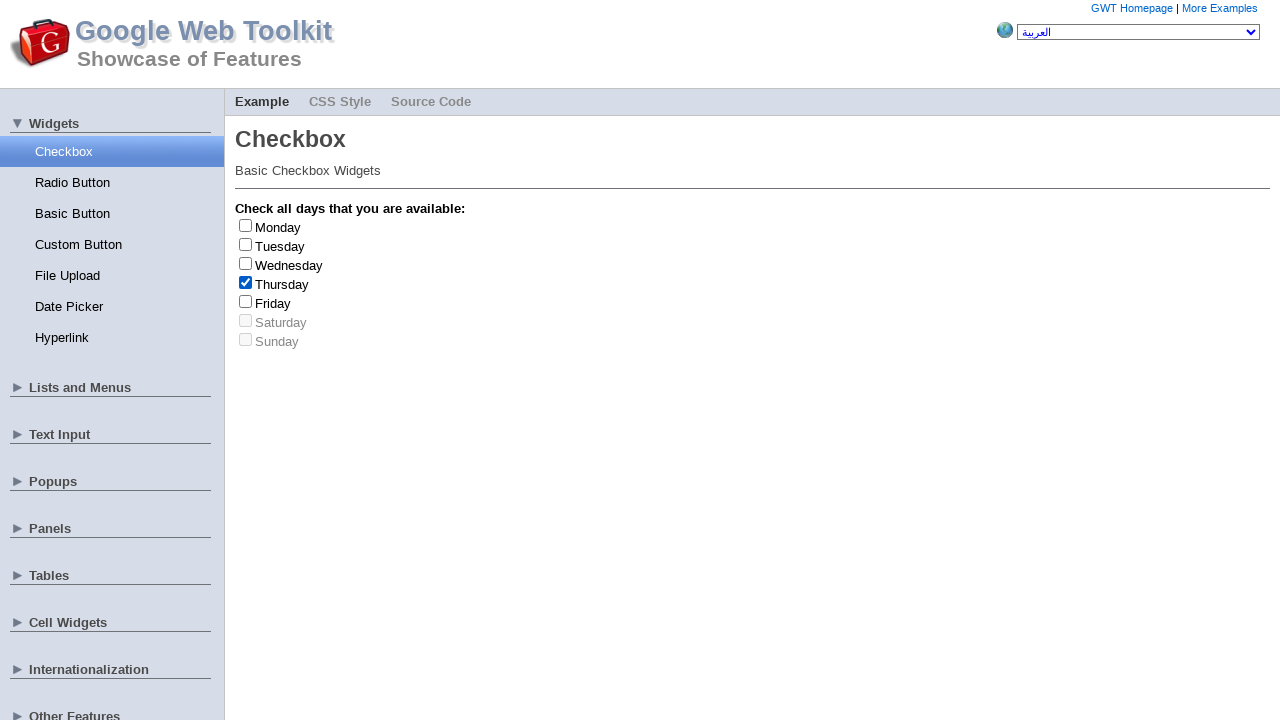

Deselected Thursday checkbox at (246, 282) on #gwt-debug-cwCheckBox-Thursday-input
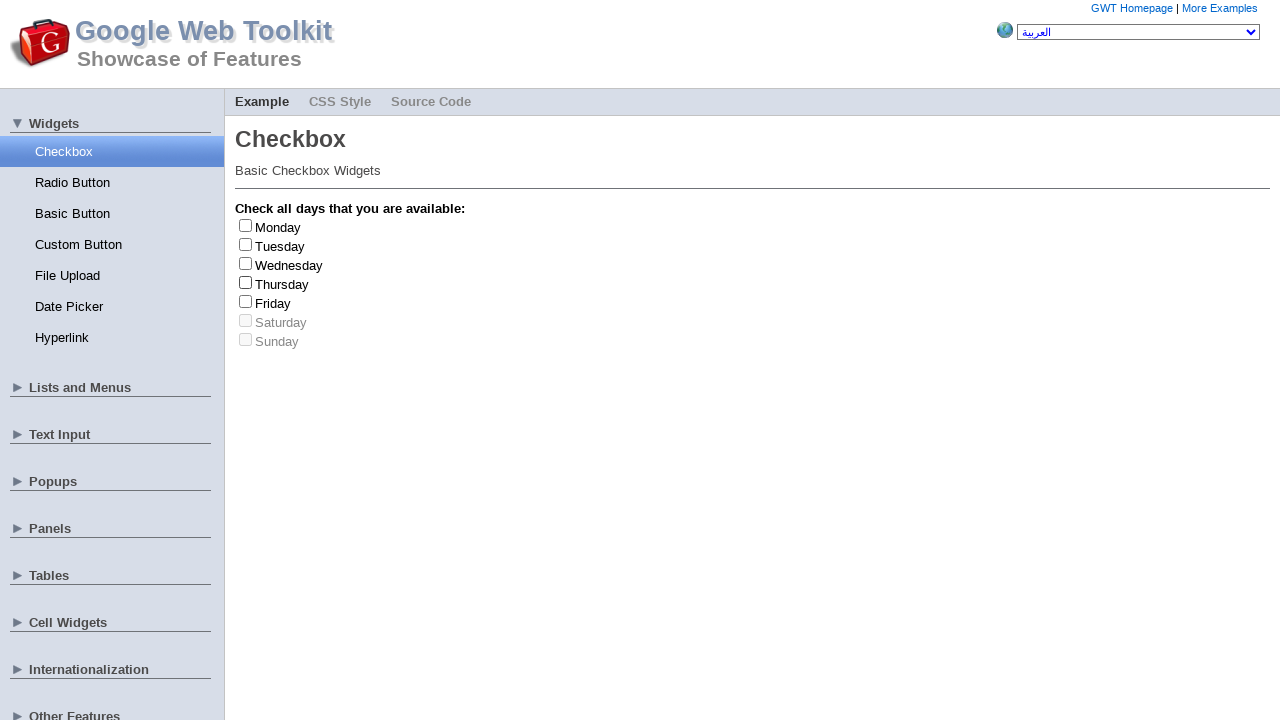

Clicked Thursday checkbox at (246, 282) on #gwt-debug-cwCheckBox-Thursday-input
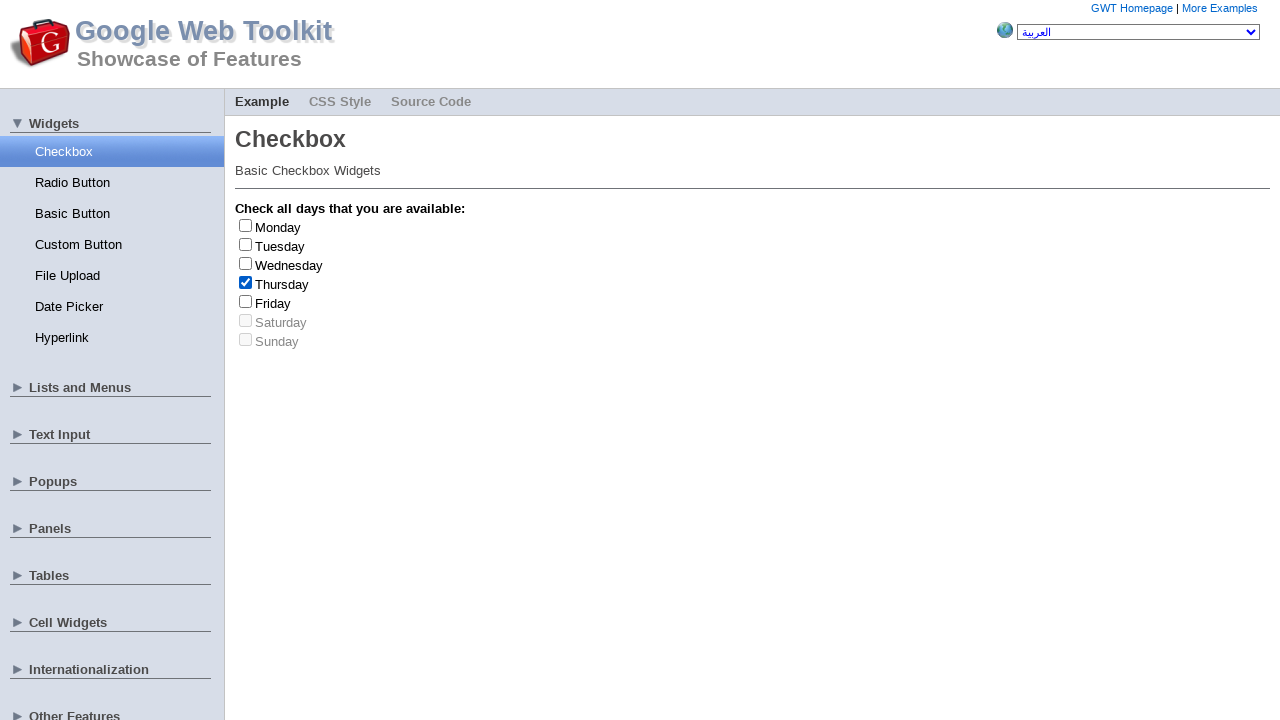

Deselected Thursday checkbox at (246, 282) on #gwt-debug-cwCheckBox-Thursday-input
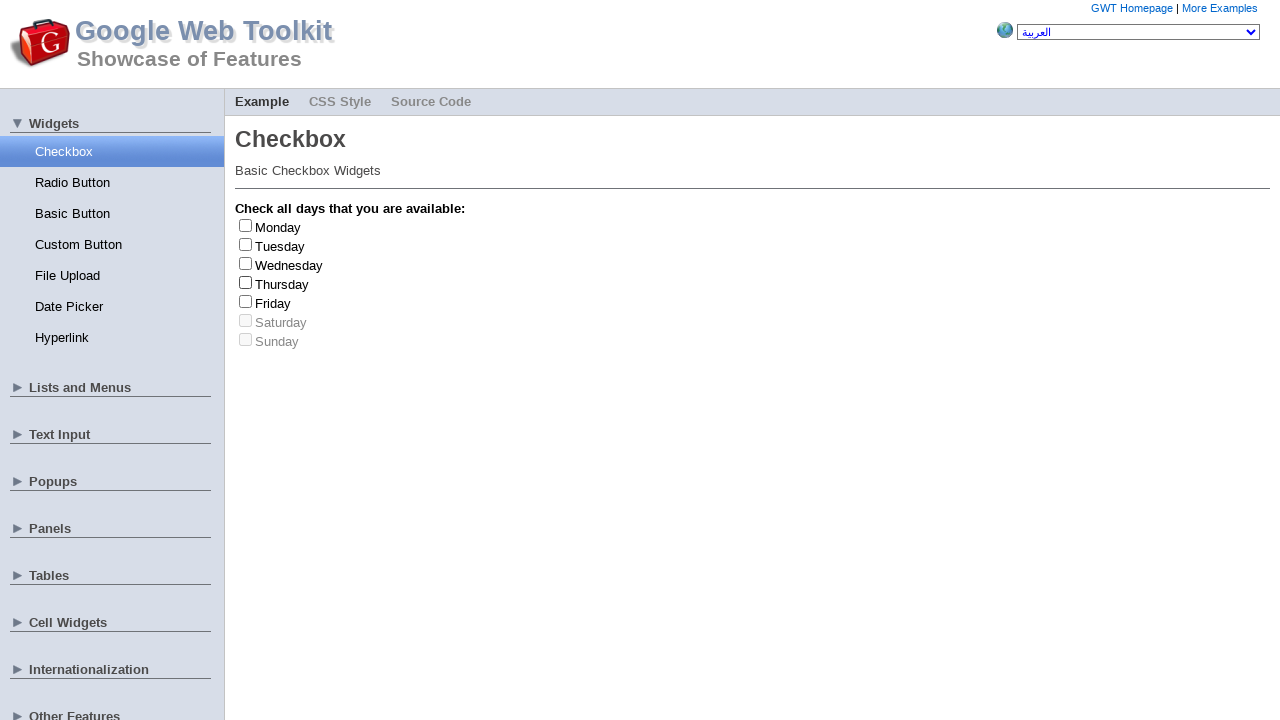

Clicked Thursday checkbox at (246, 282) on #gwt-debug-cwCheckBox-Thursday-input
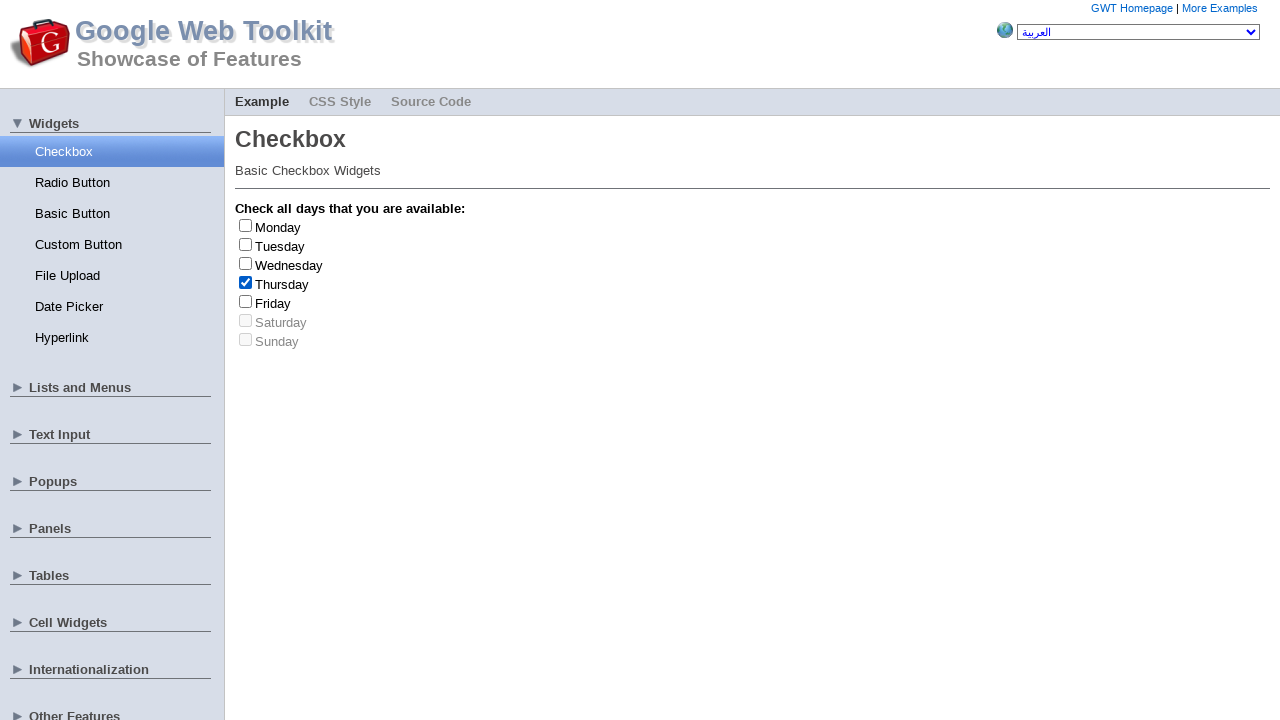

Deselected Thursday checkbox at (246, 282) on #gwt-debug-cwCheckBox-Thursday-input
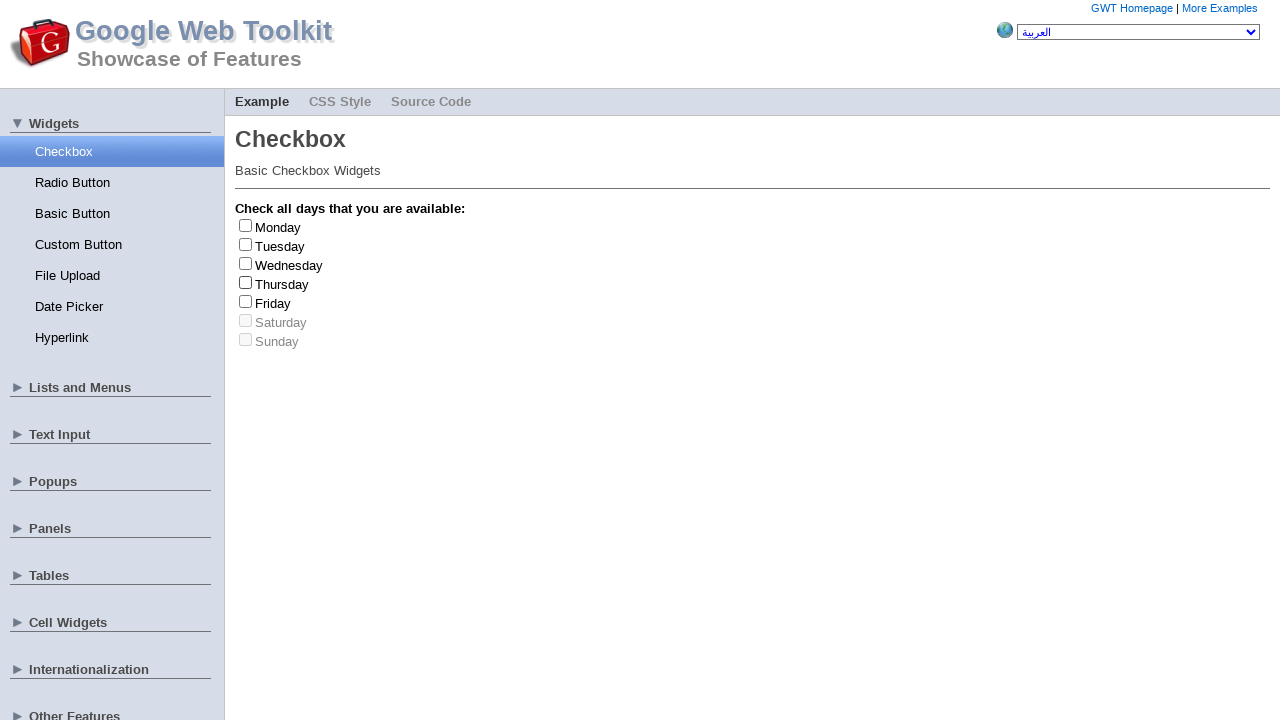

Clicked Monday checkbox at (246, 225) on #gwt-debug-cwCheckBox-Monday-input
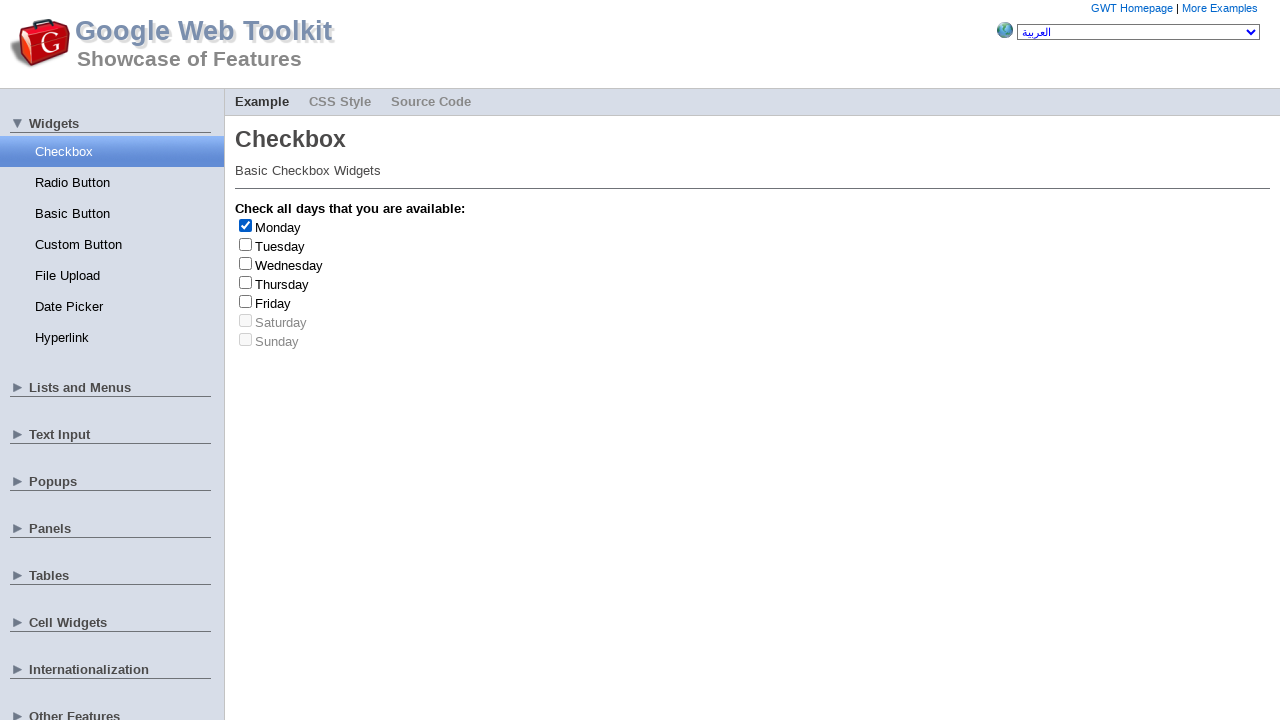

Deselected Monday checkbox at (246, 225) on #gwt-debug-cwCheckBox-Monday-input
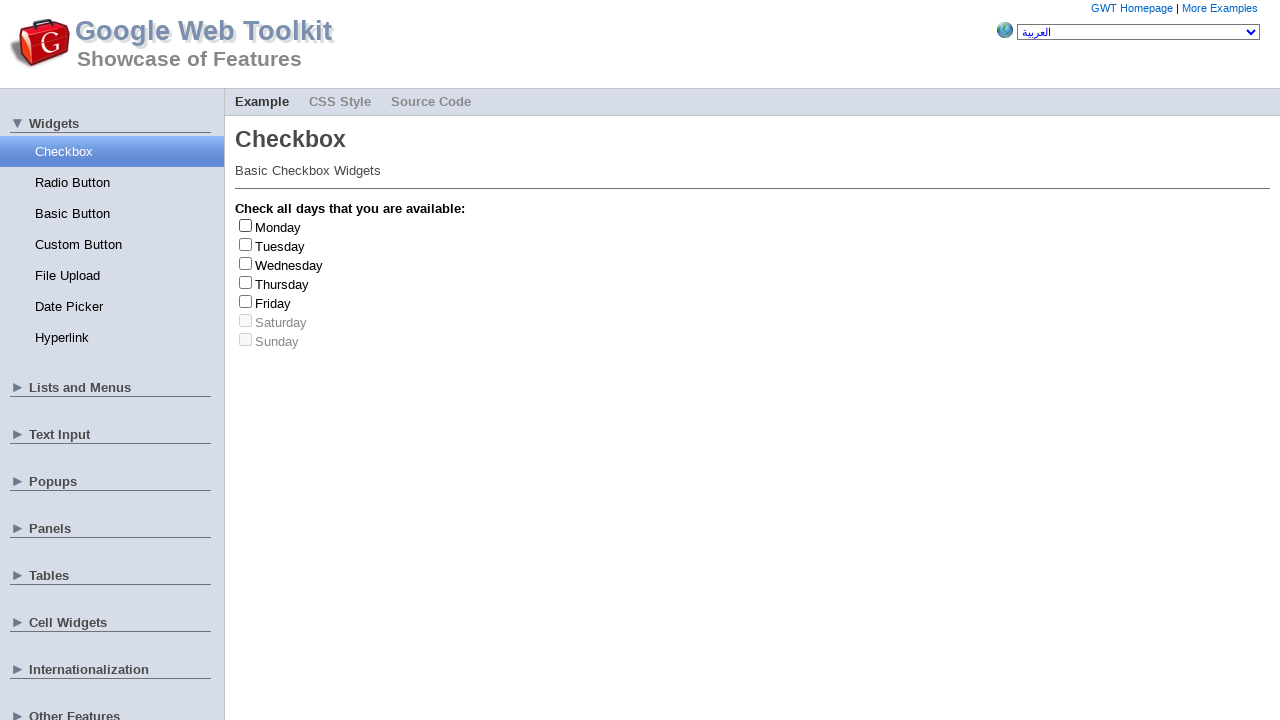

Clicked Wednesday checkbox at (246, 263) on #gwt-debug-cwCheckBox-Wednesday-input
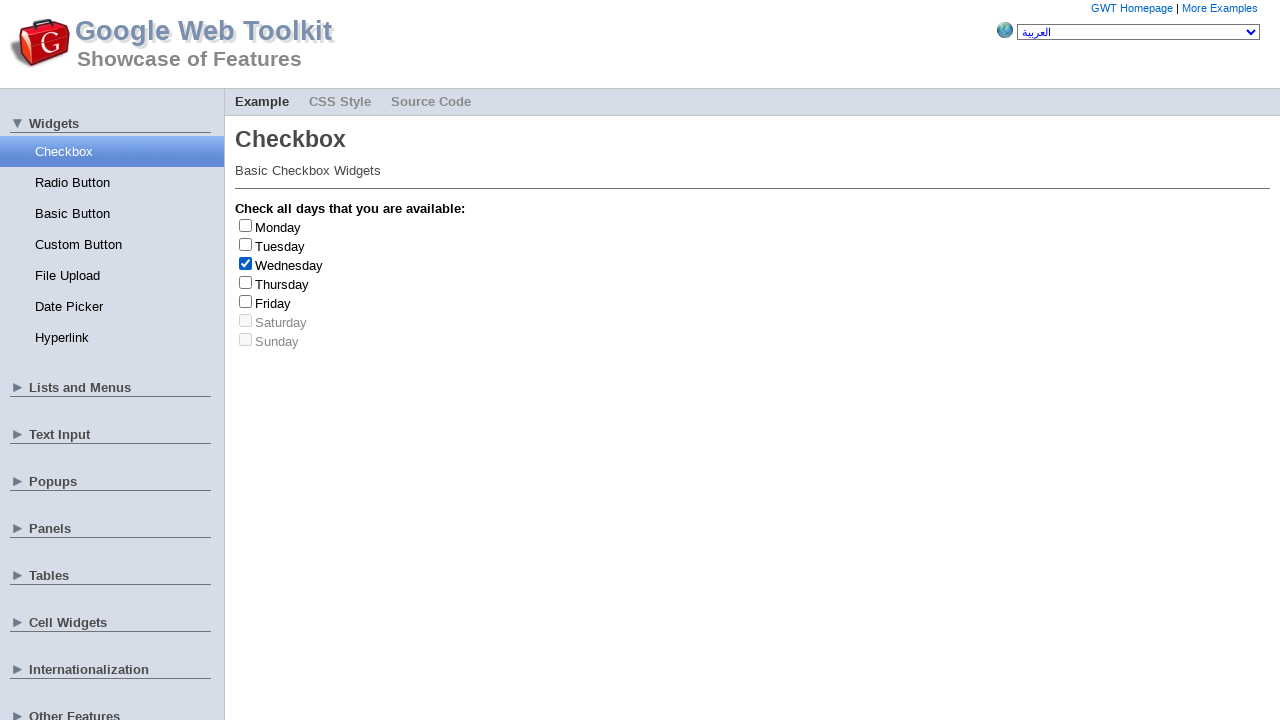

Deselected Wednesday checkbox at (246, 263) on #gwt-debug-cwCheckBox-Wednesday-input
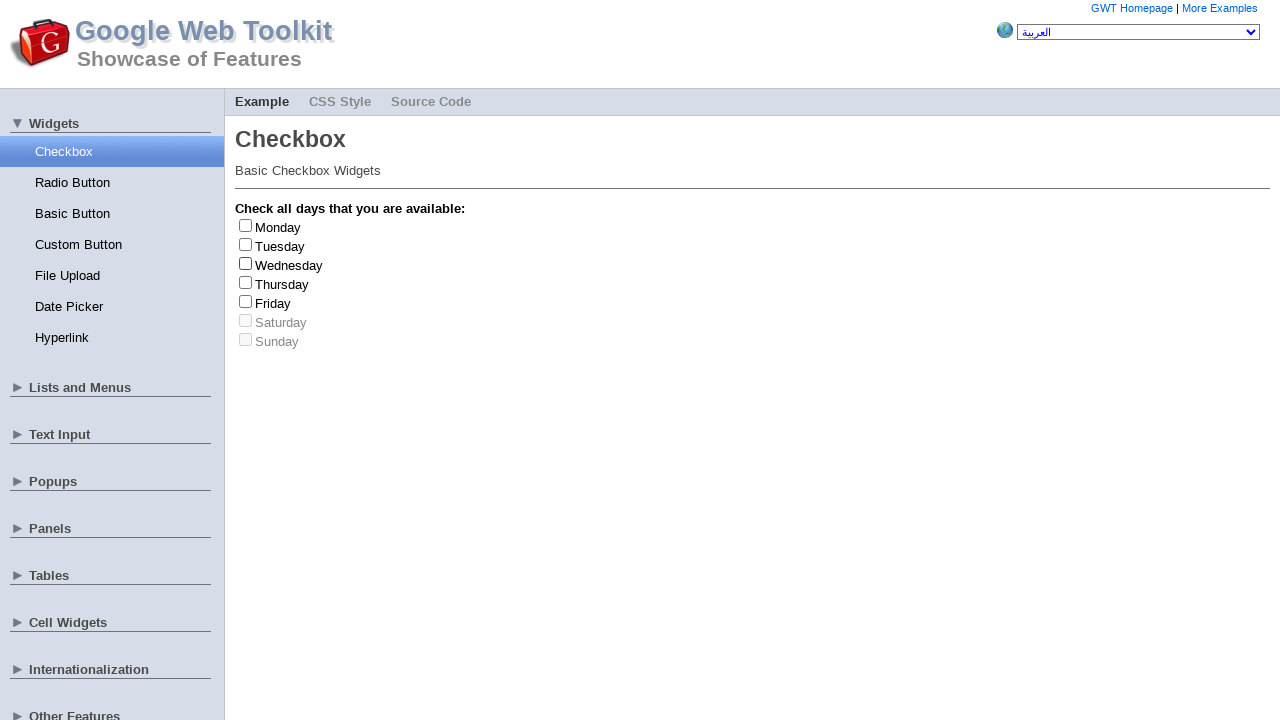

Clicked Tuesday checkbox at (246, 244) on #gwt-debug-cwCheckBox-Tuesday-input
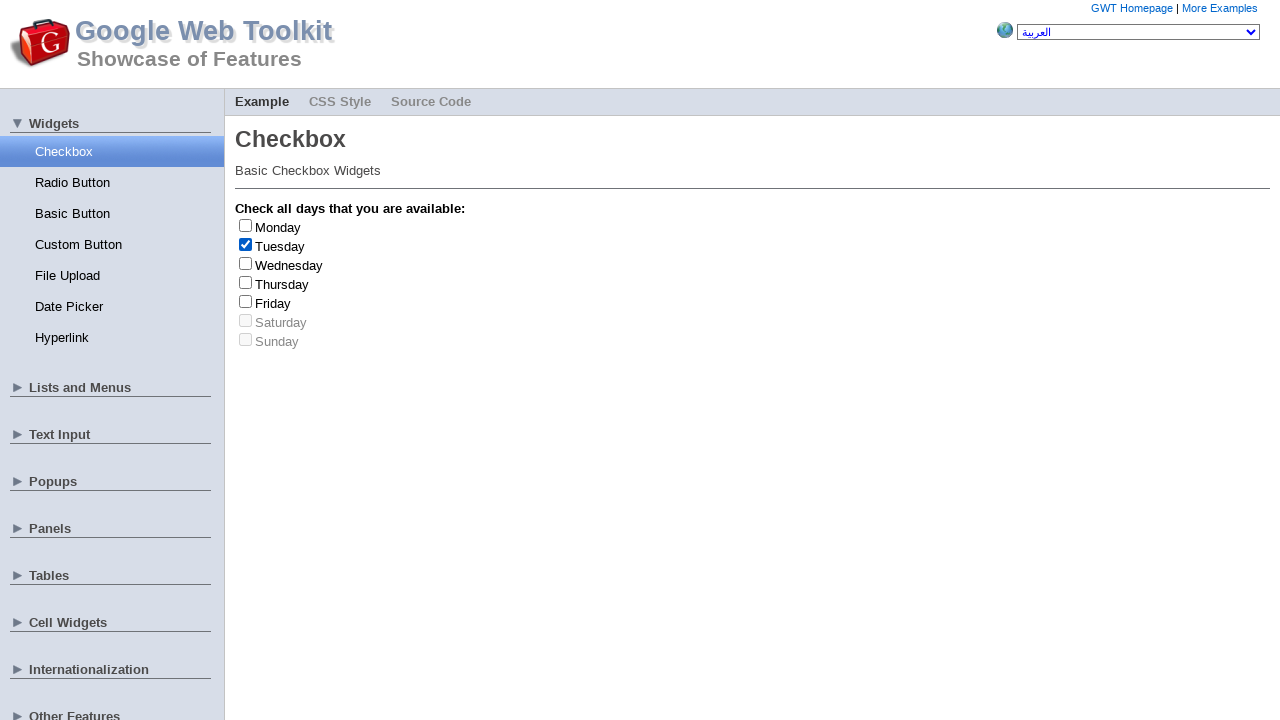

Deselected Tuesday checkbox at (246, 244) on #gwt-debug-cwCheckBox-Tuesday-input
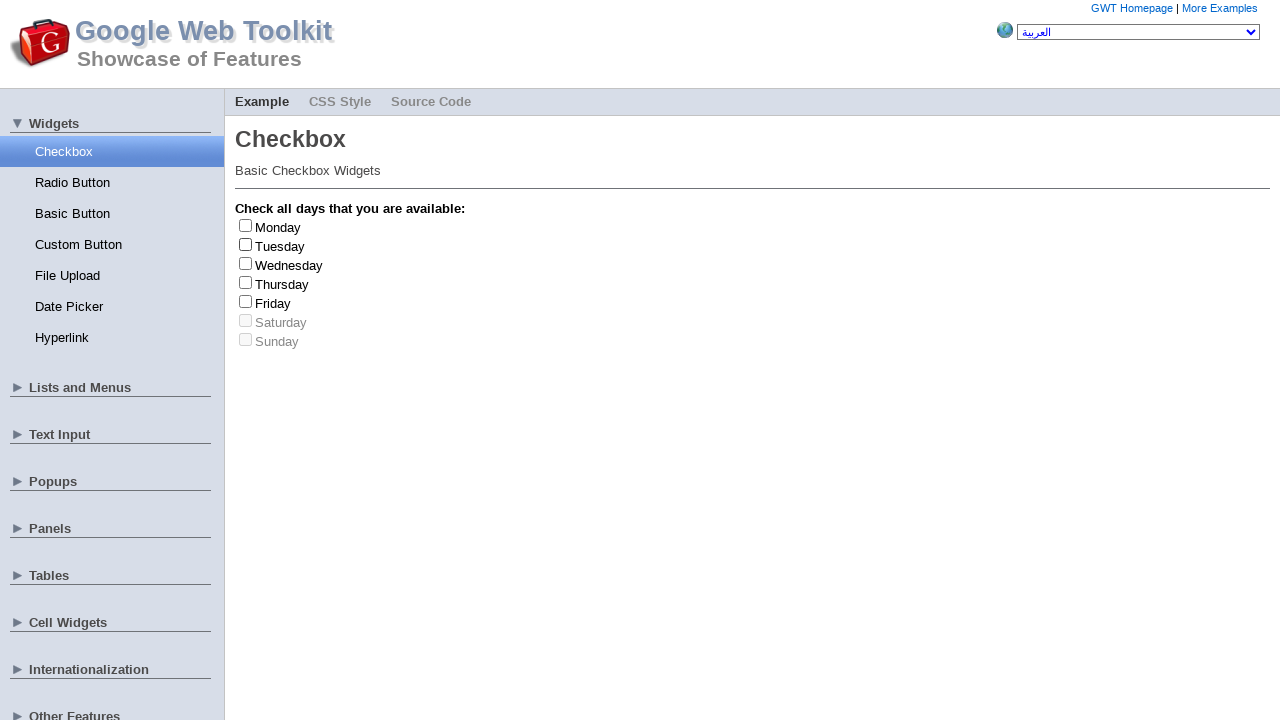

Clicked Tuesday checkbox at (246, 244) on #gwt-debug-cwCheckBox-Tuesday-input
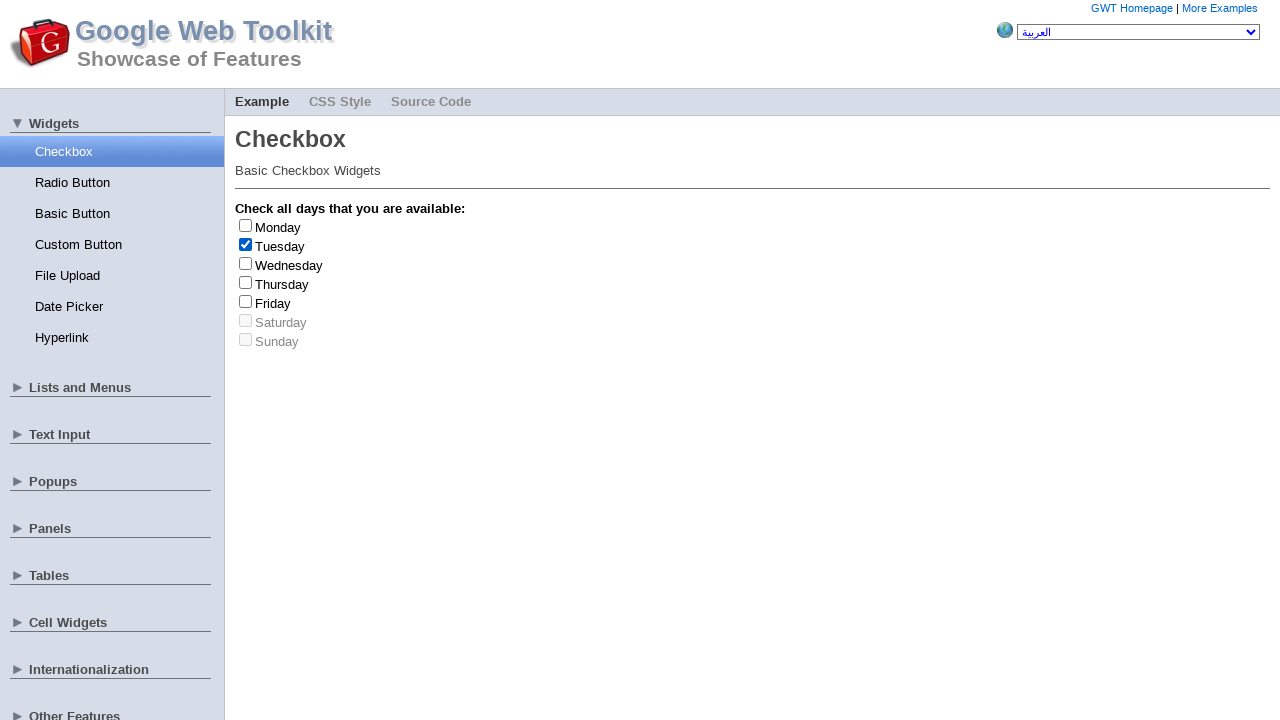

Deselected Tuesday checkbox at (246, 244) on #gwt-debug-cwCheckBox-Tuesday-input
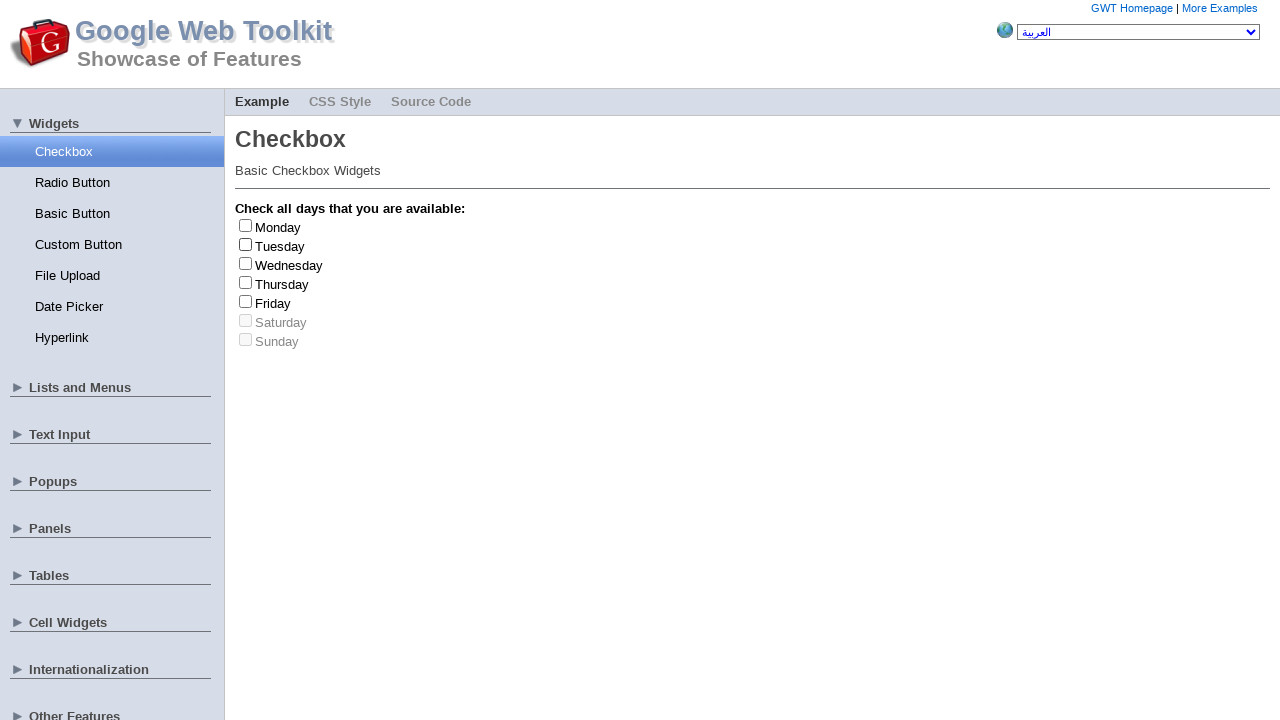

Clicked Tuesday checkbox at (246, 244) on #gwt-debug-cwCheckBox-Tuesday-input
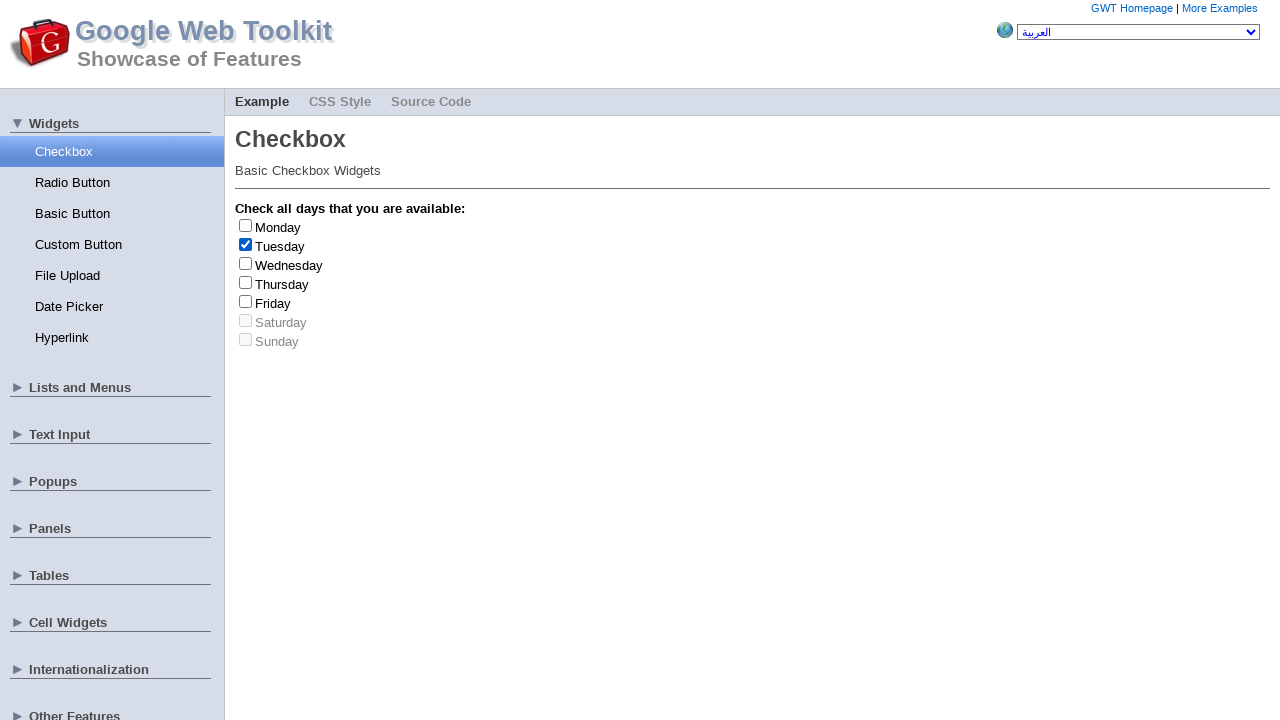

Deselected Tuesday checkbox at (246, 244) on #gwt-debug-cwCheckBox-Tuesday-input
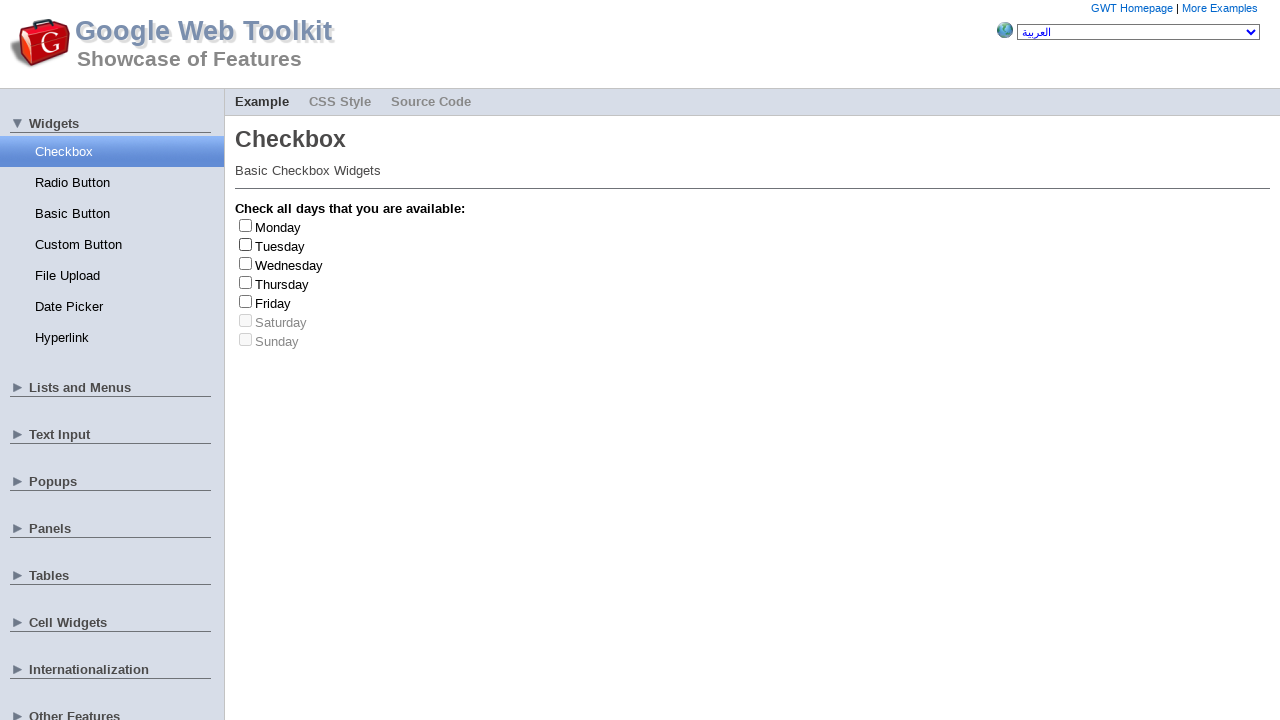

Clicked Monday checkbox at (246, 225) on #gwt-debug-cwCheckBox-Monday-input
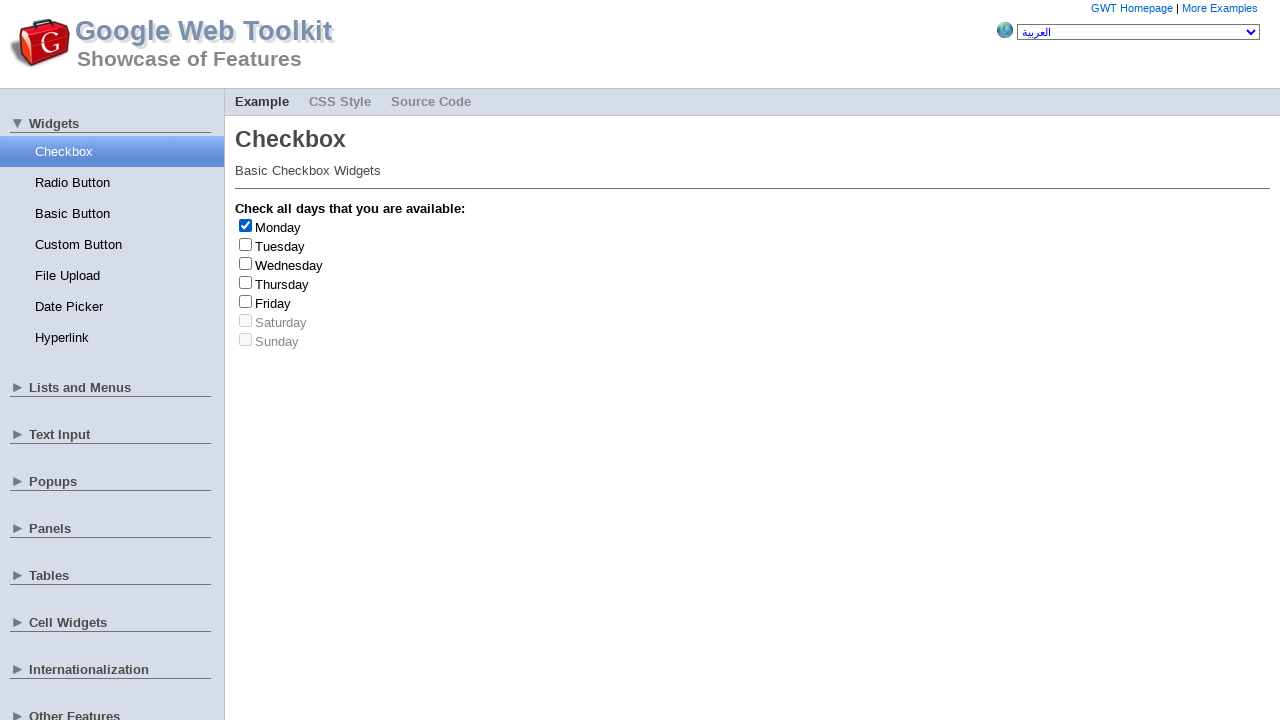

Deselected Monday checkbox at (246, 225) on #gwt-debug-cwCheckBox-Monday-input
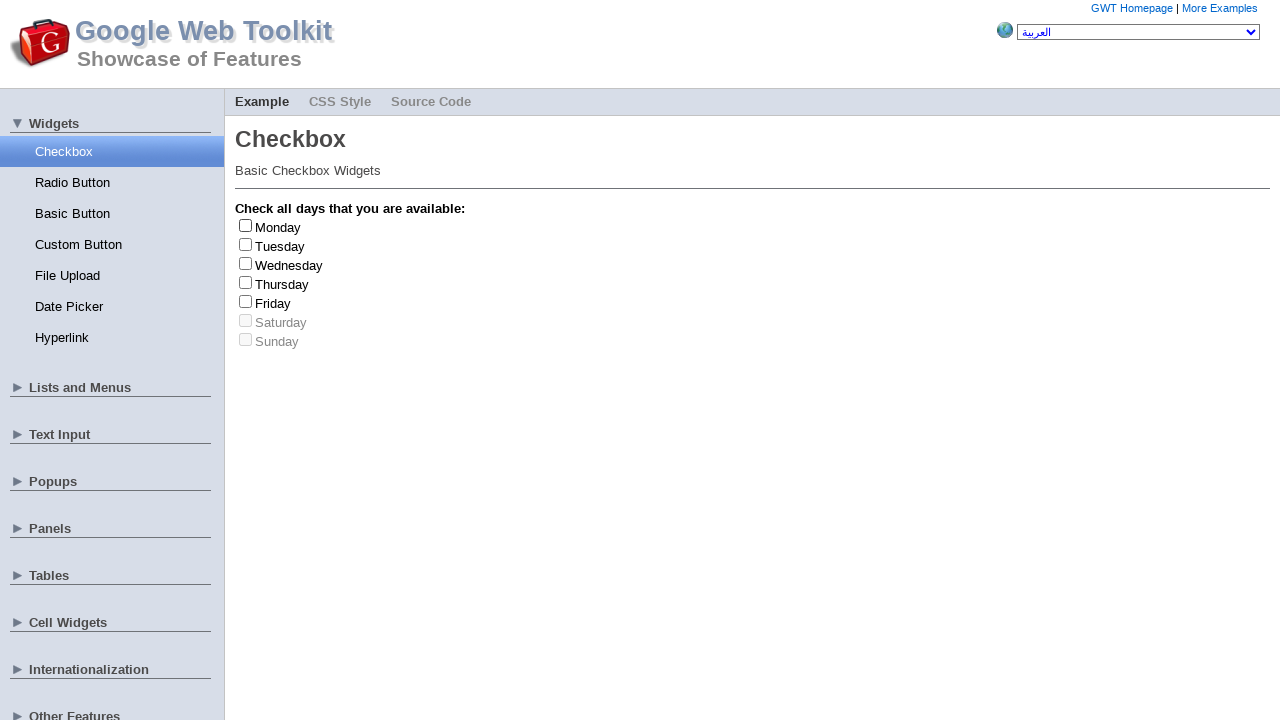

Clicked Tuesday checkbox at (246, 244) on #gwt-debug-cwCheckBox-Tuesday-input
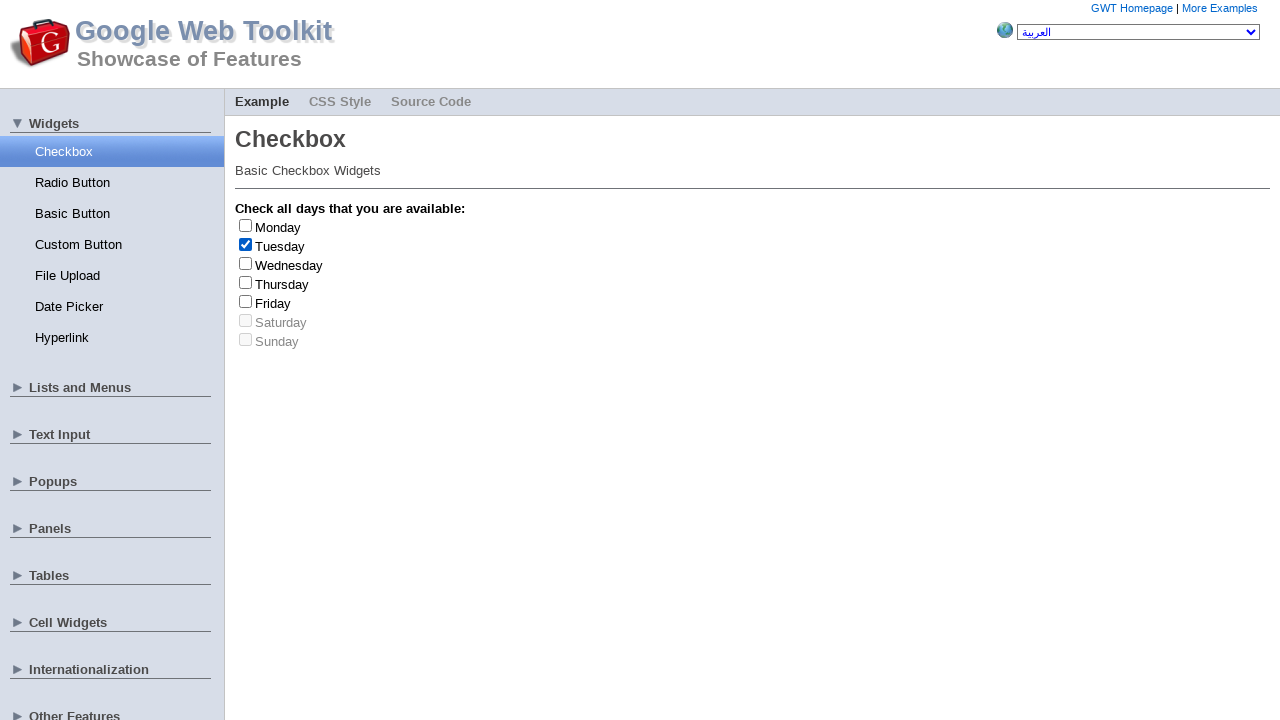

Deselected Tuesday checkbox at (246, 244) on #gwt-debug-cwCheckBox-Tuesday-input
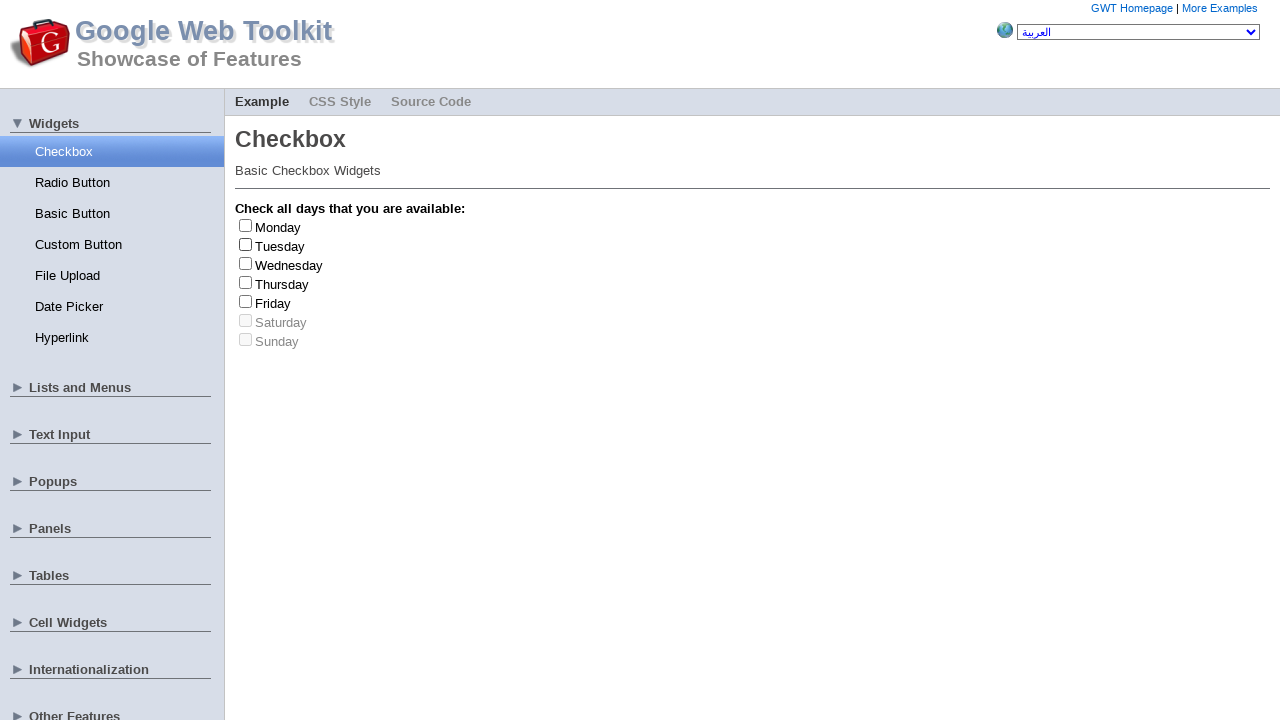

Clicked Thursday checkbox at (246, 282) on #gwt-debug-cwCheckBox-Thursday-input
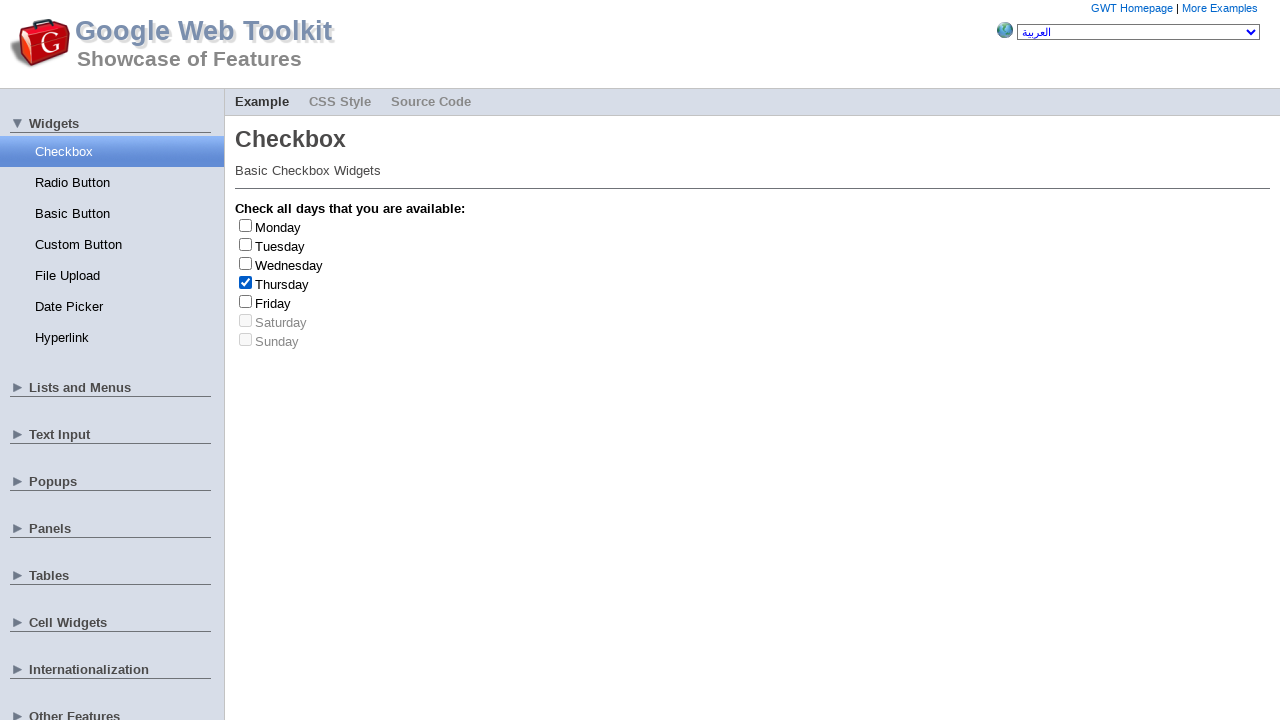

Deselected Thursday checkbox at (246, 282) on #gwt-debug-cwCheckBox-Thursday-input
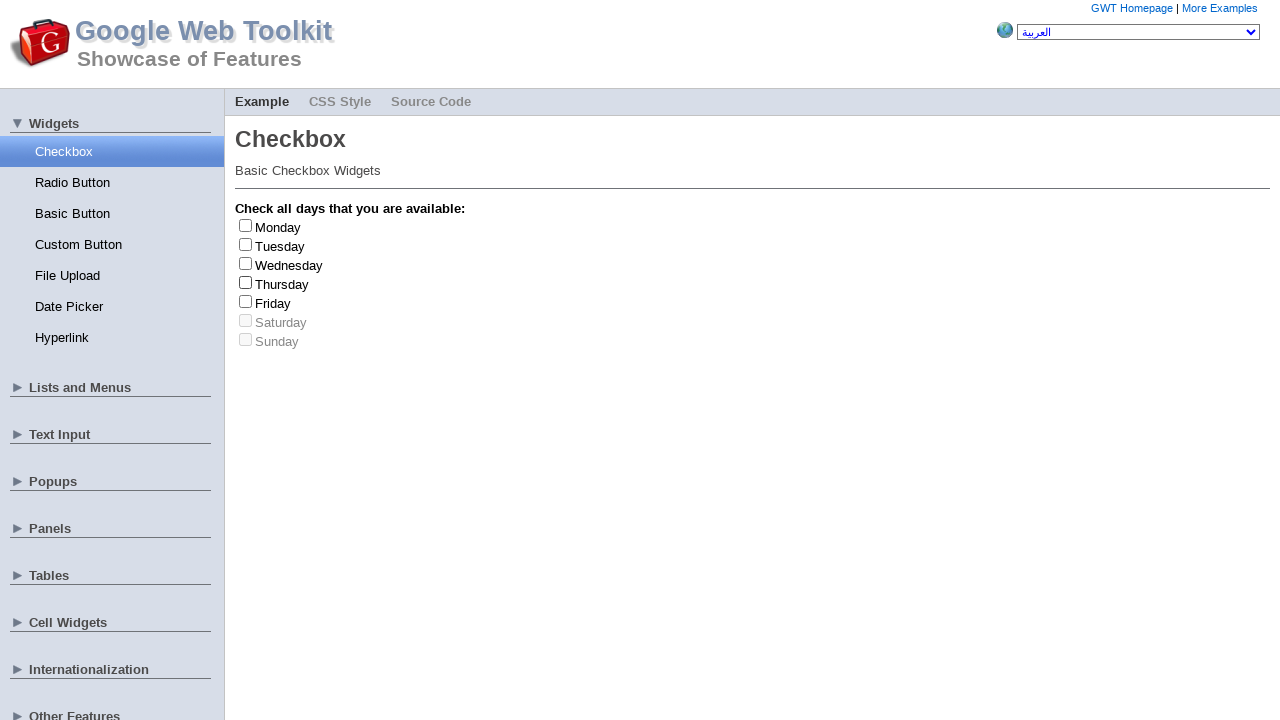

Clicked Thursday checkbox at (246, 282) on #gwt-debug-cwCheckBox-Thursday-input
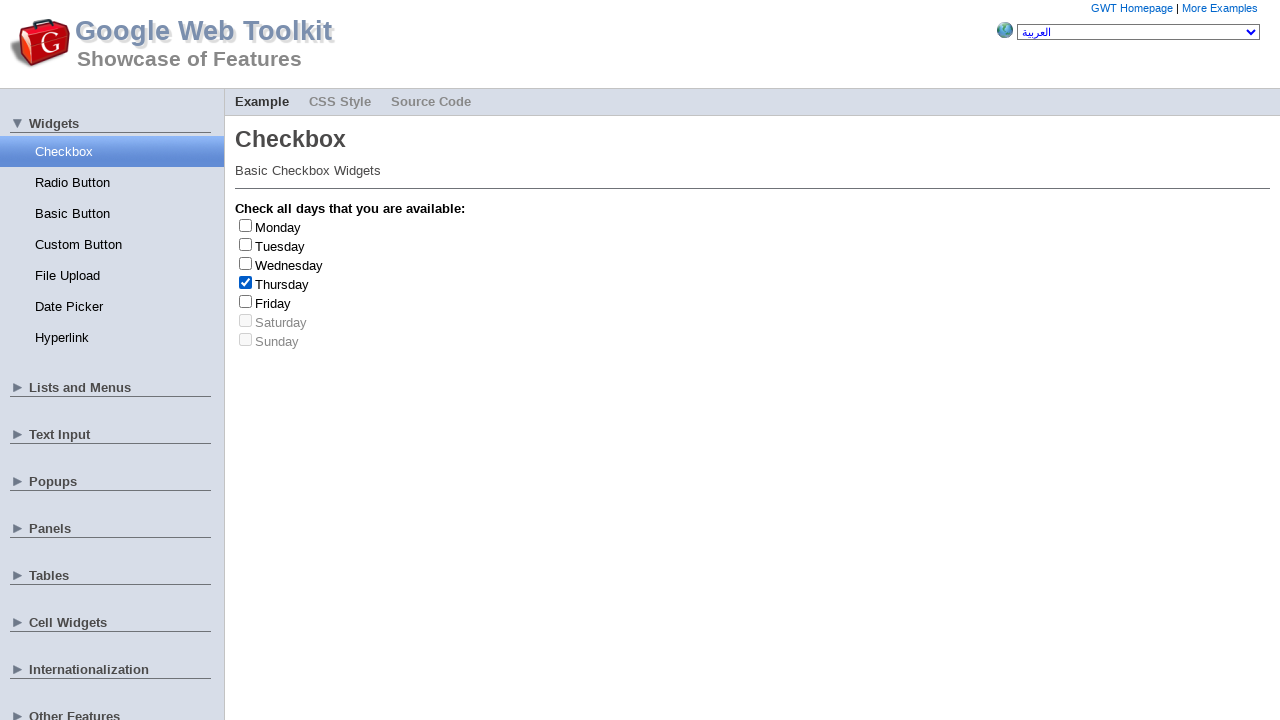

Deselected Thursday checkbox at (246, 282) on #gwt-debug-cwCheckBox-Thursday-input
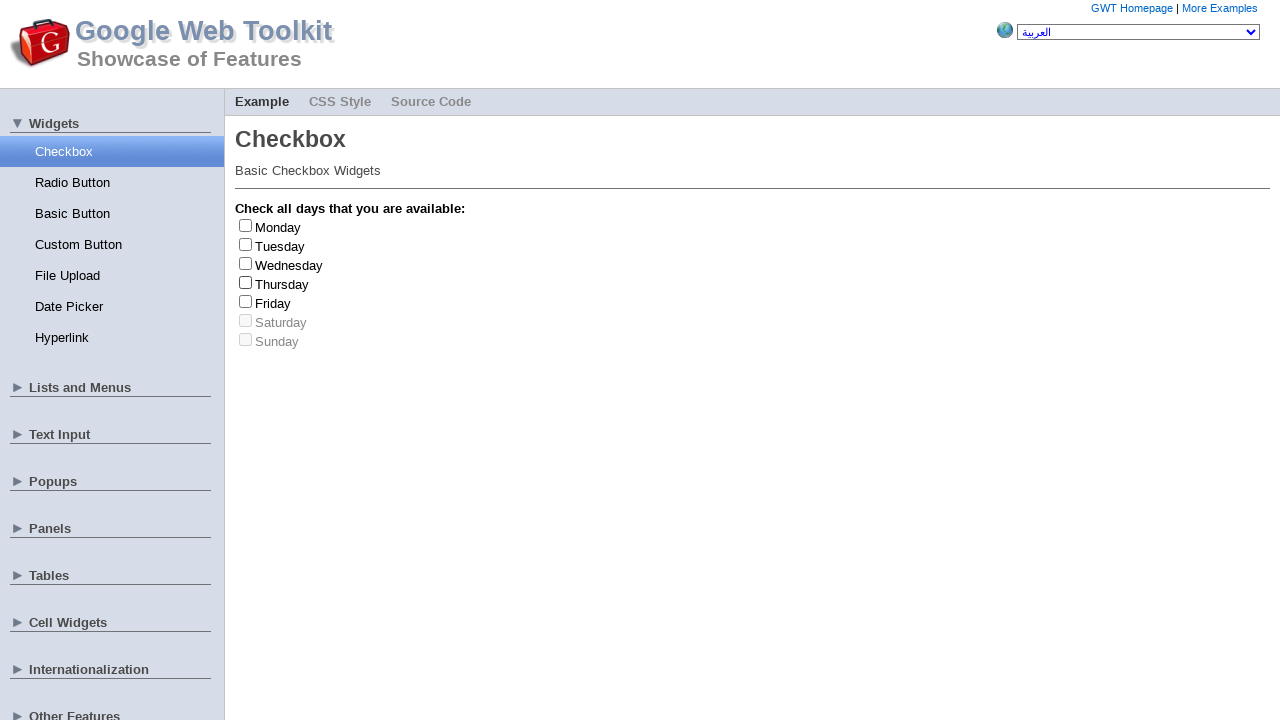

Clicked Wednesday checkbox at (246, 263) on #gwt-debug-cwCheckBox-Wednesday-input
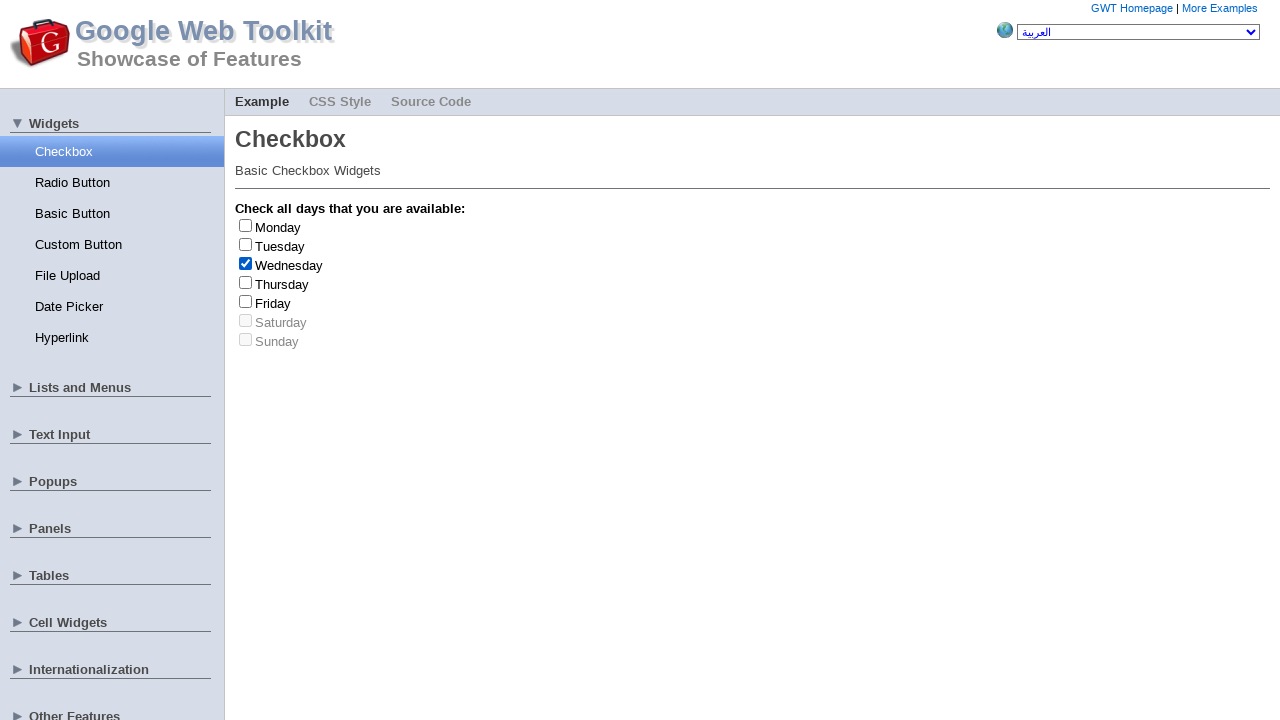

Deselected Wednesday checkbox at (246, 263) on #gwt-debug-cwCheckBox-Wednesday-input
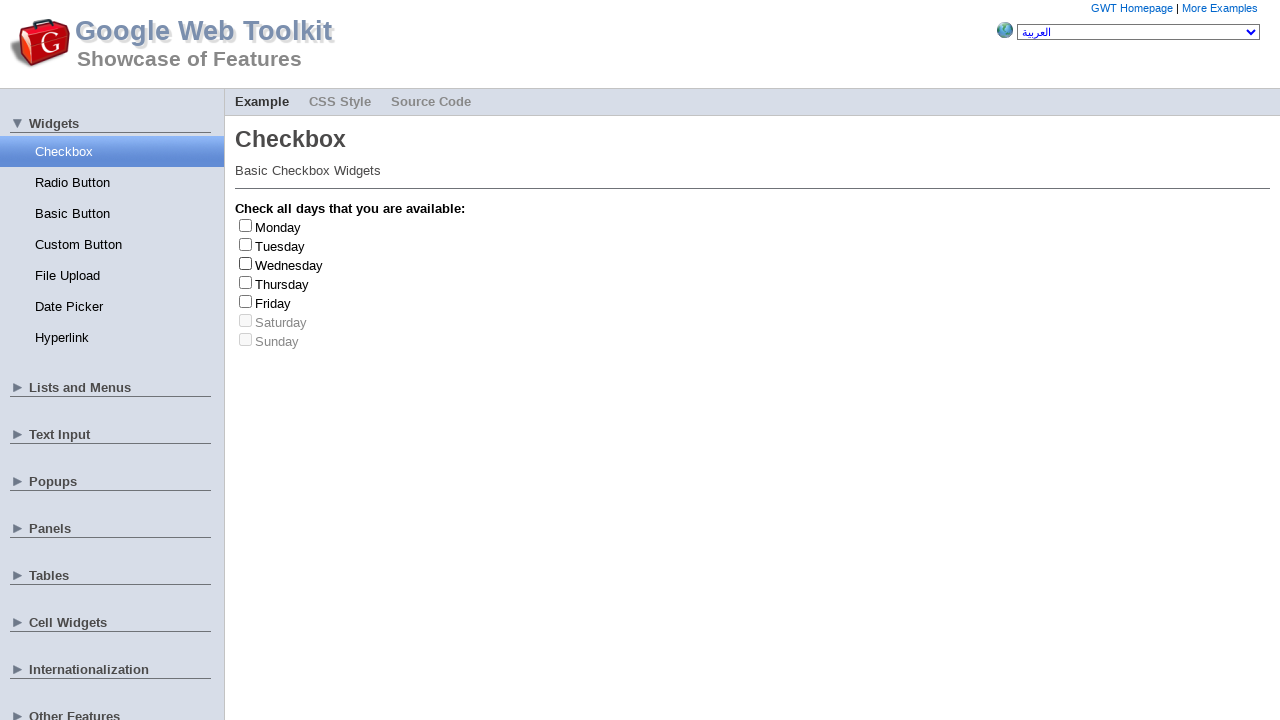

Clicked Wednesday checkbox at (246, 263) on #gwt-debug-cwCheckBox-Wednesday-input
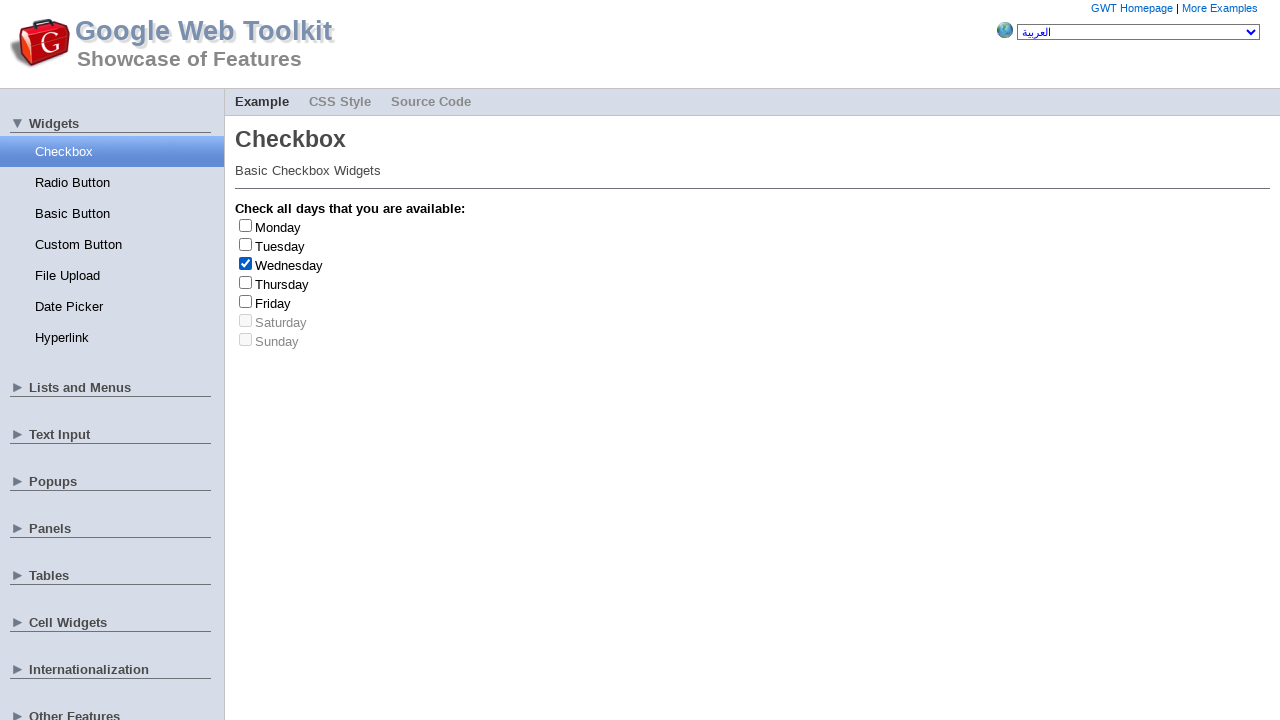

Deselected Wednesday checkbox at (246, 263) on #gwt-debug-cwCheckBox-Wednesday-input
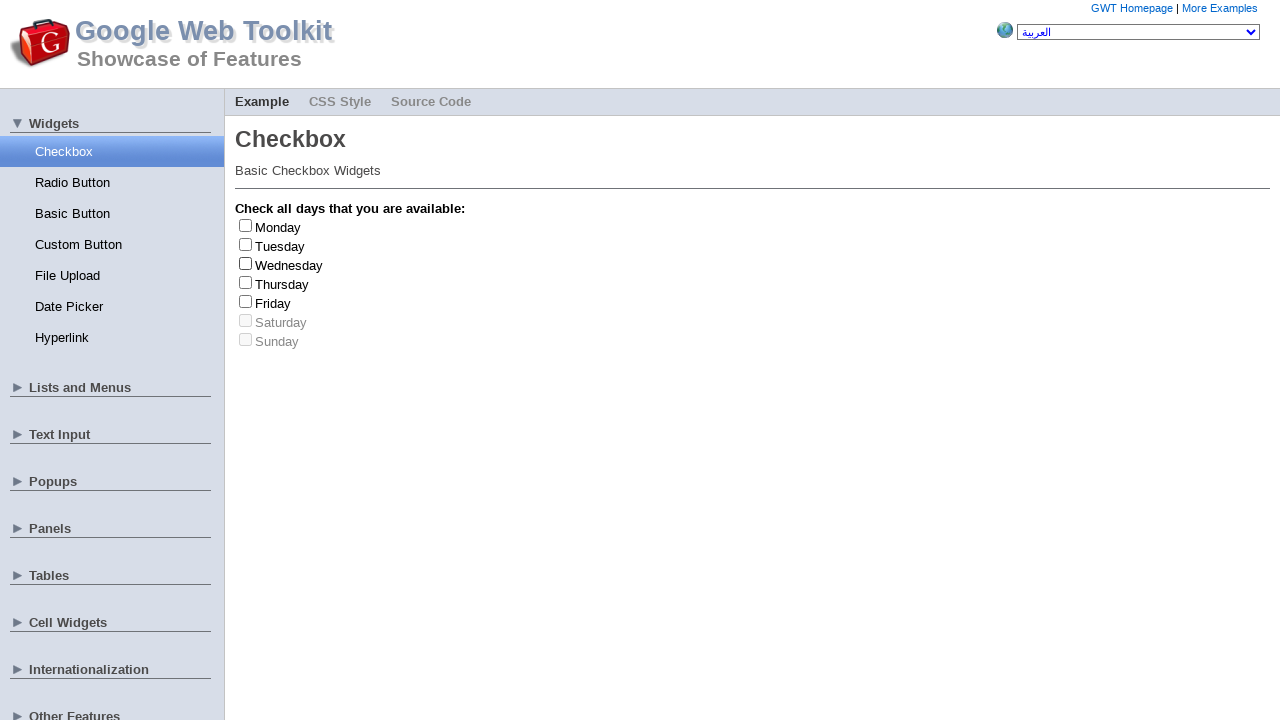

Clicked Friday checkbox at (246, 301) on #gwt-debug-cwCheckBox-Friday-input
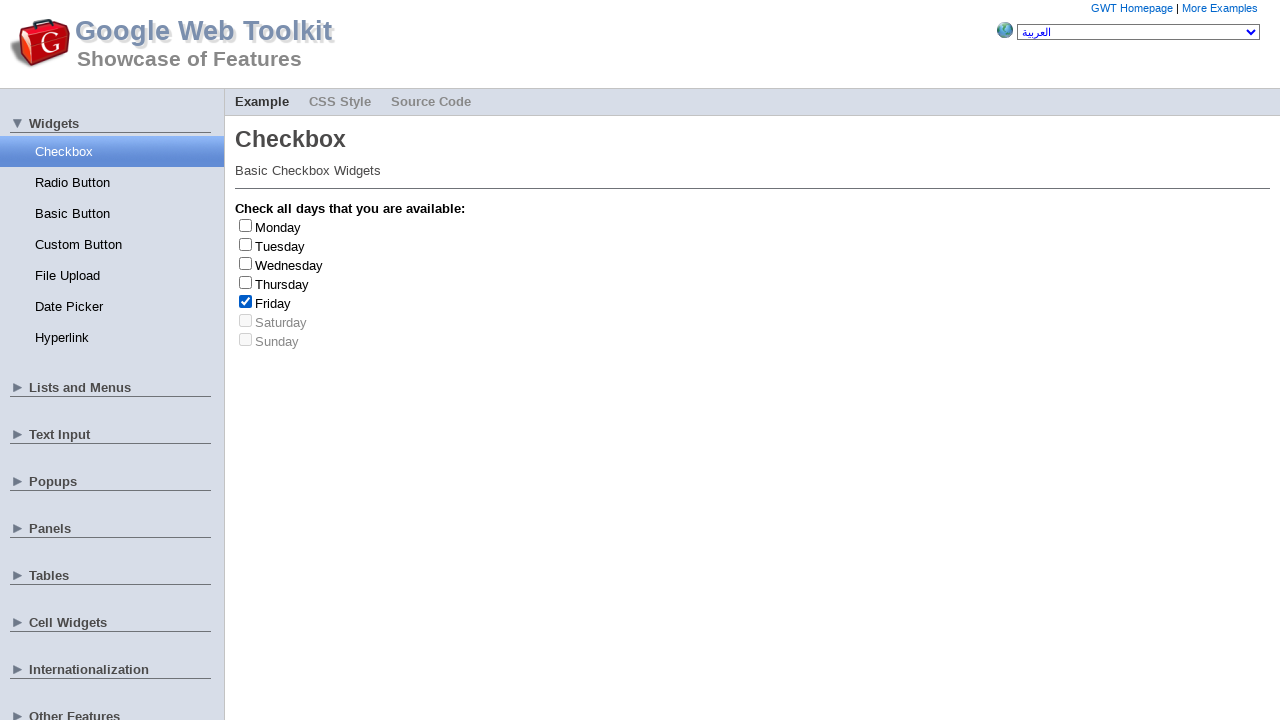

Friday checkbox confirmed selected (selection #3)
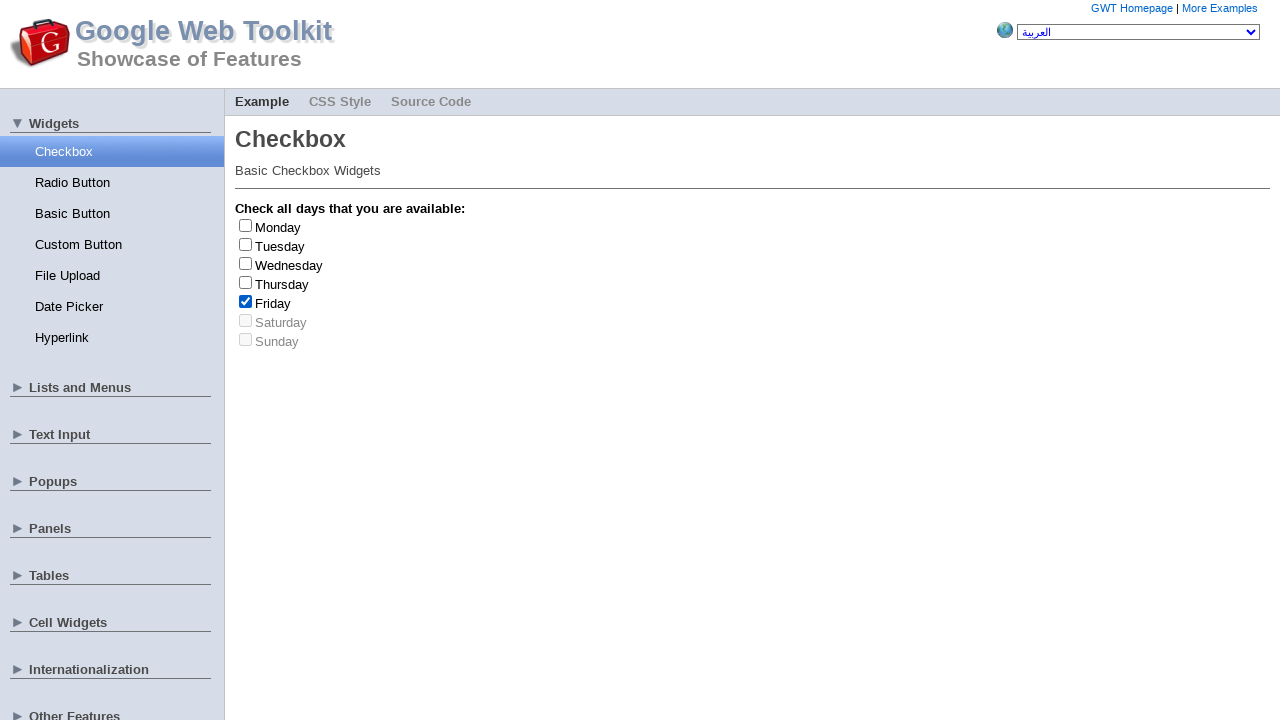

Deselected Friday checkbox at (246, 301) on #gwt-debug-cwCheckBox-Friday-input
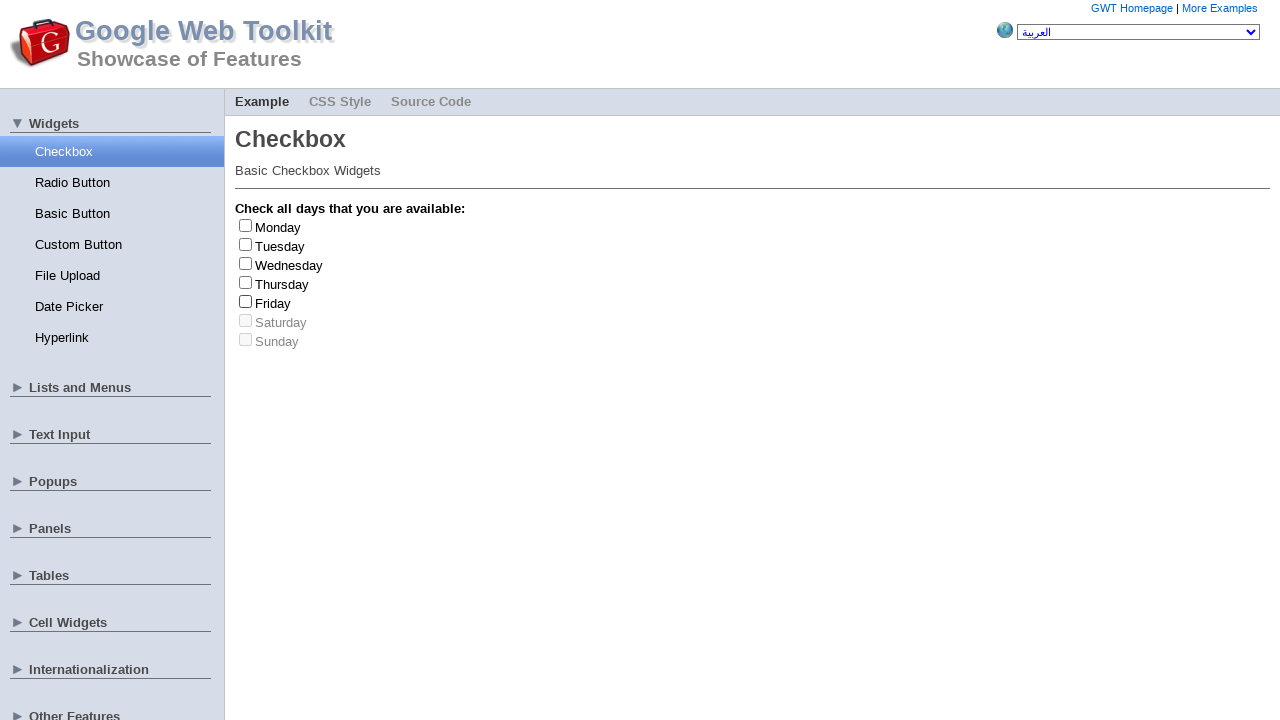

Clicked Wednesday checkbox at (246, 263) on #gwt-debug-cwCheckBox-Wednesday-input
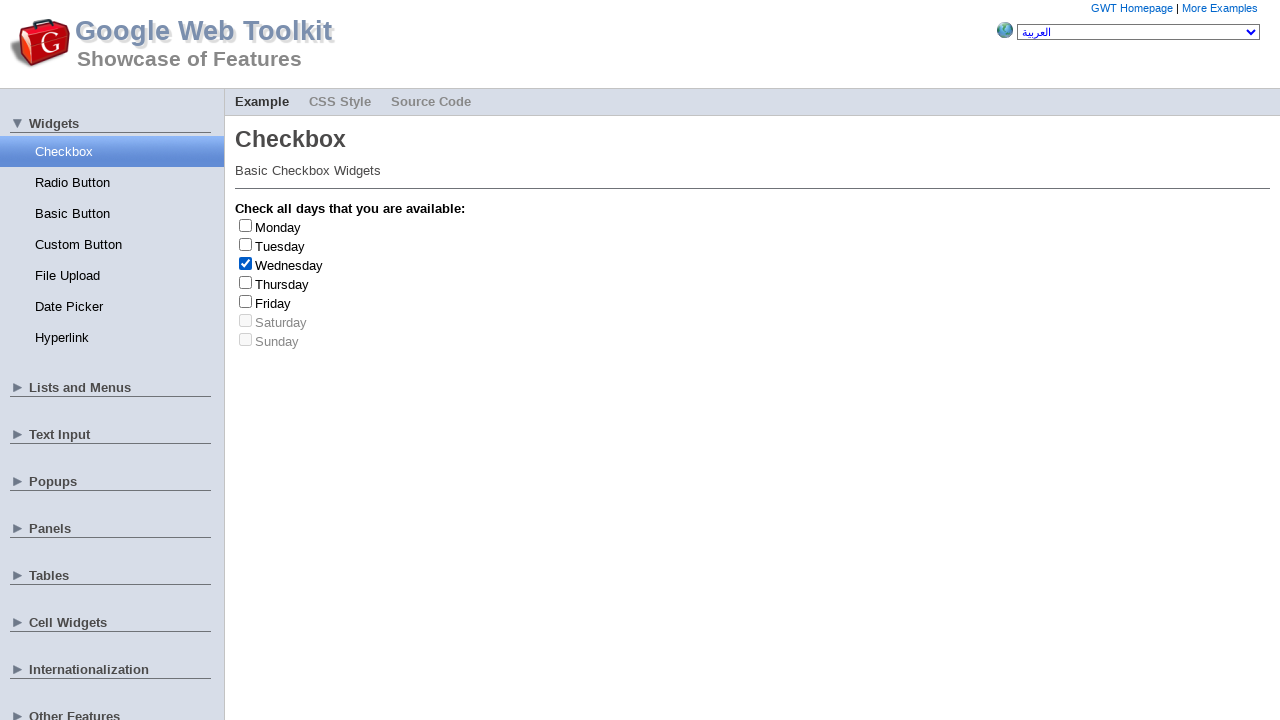

Deselected Wednesday checkbox at (246, 263) on #gwt-debug-cwCheckBox-Wednesday-input
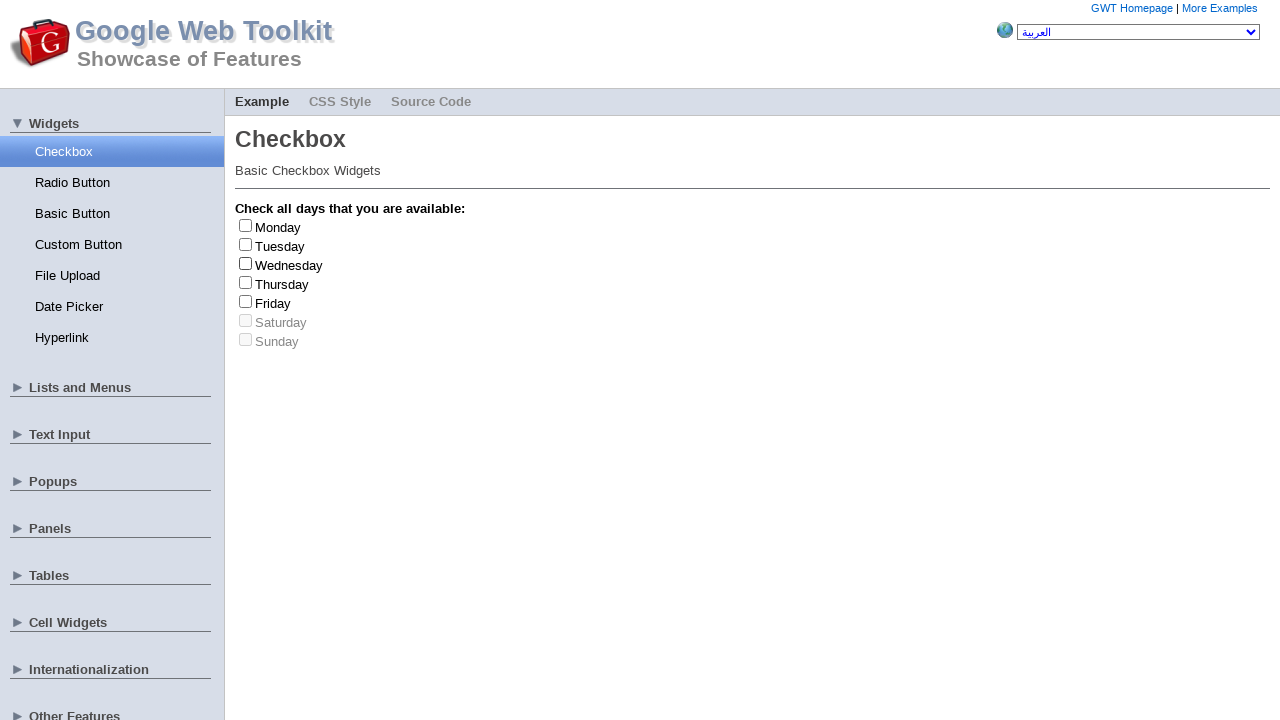

Clicked Friday checkbox at (246, 301) on #gwt-debug-cwCheckBox-Friday-input
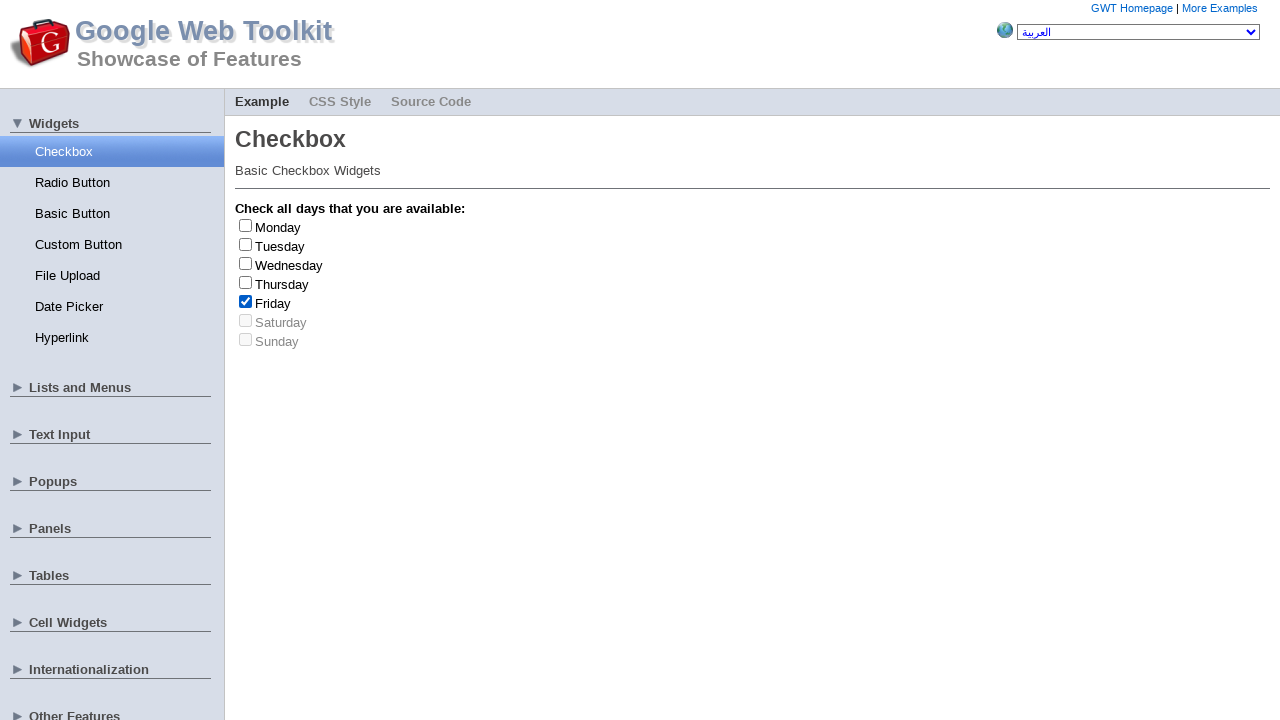

Friday checkbox confirmed selected (selection #4)
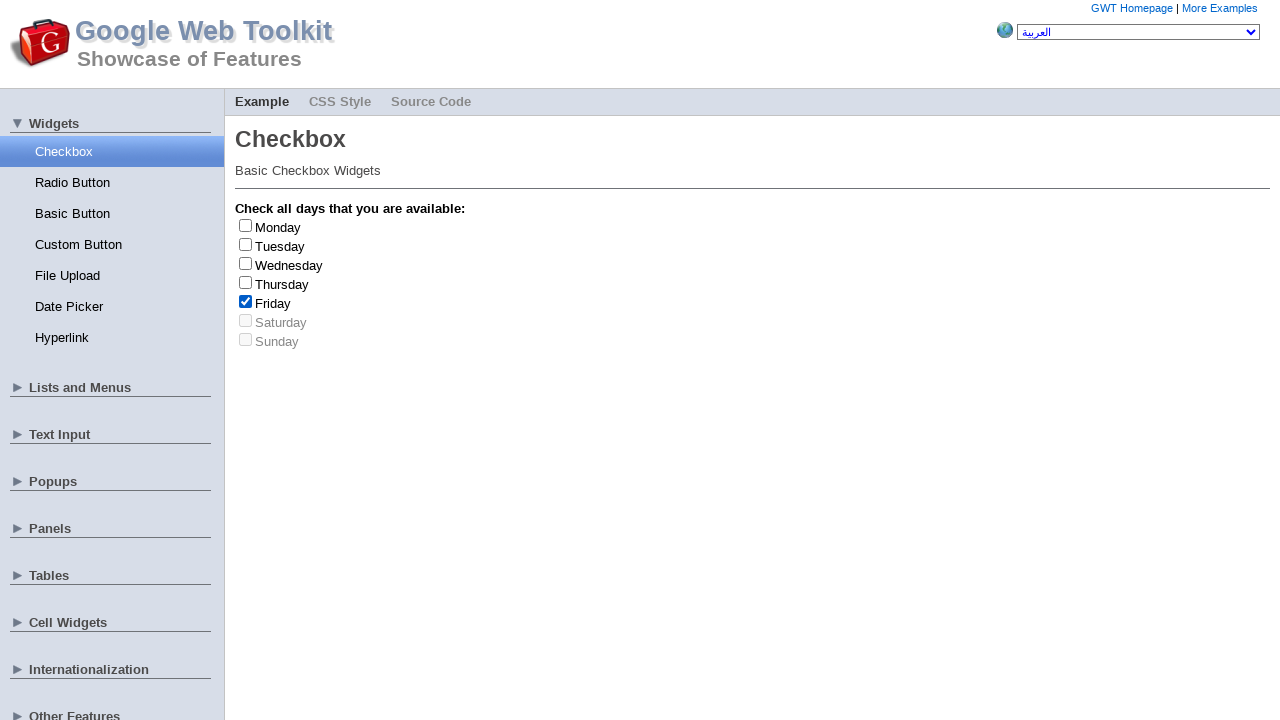

Deselected Friday checkbox at (246, 301) on #gwt-debug-cwCheckBox-Friday-input
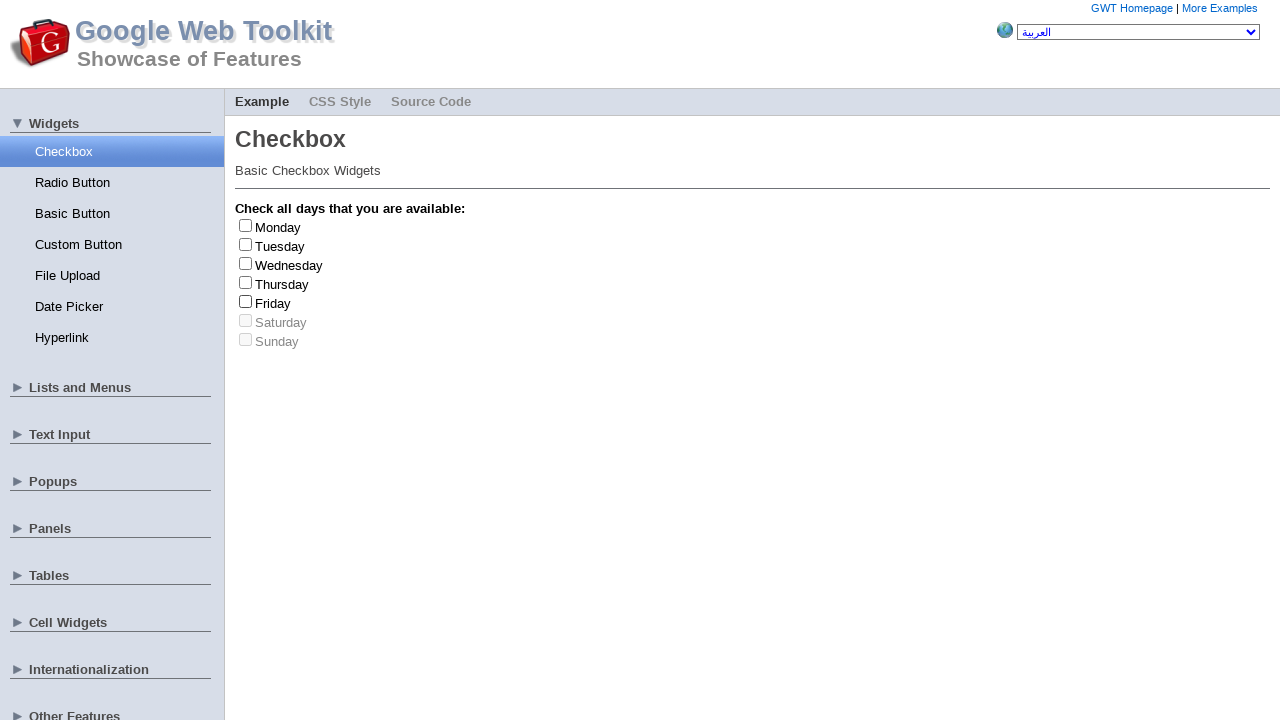

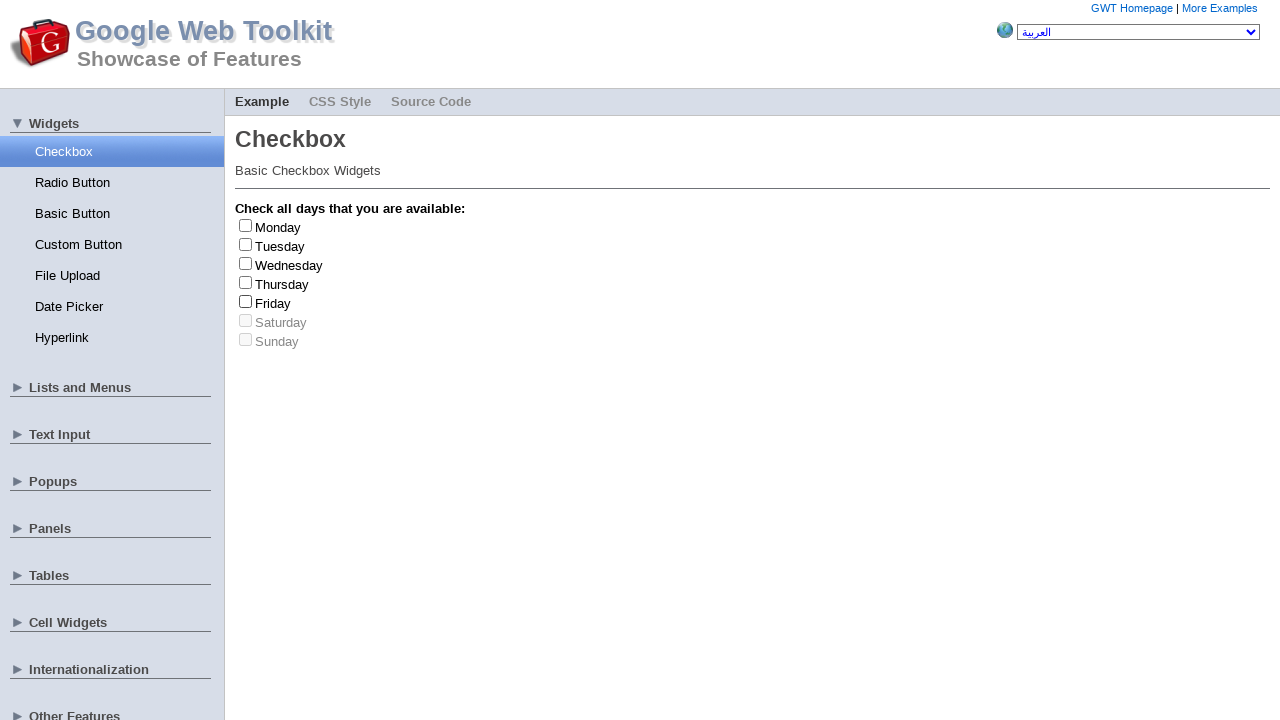